Tests selecting all checkboxes on a form, verifying all are selected, then refreshes and selects only a specific checkbox ("Heart Attack") while verifying others remain unchecked.

Starting URL: https://automationfc.github.io/multiple-fields/

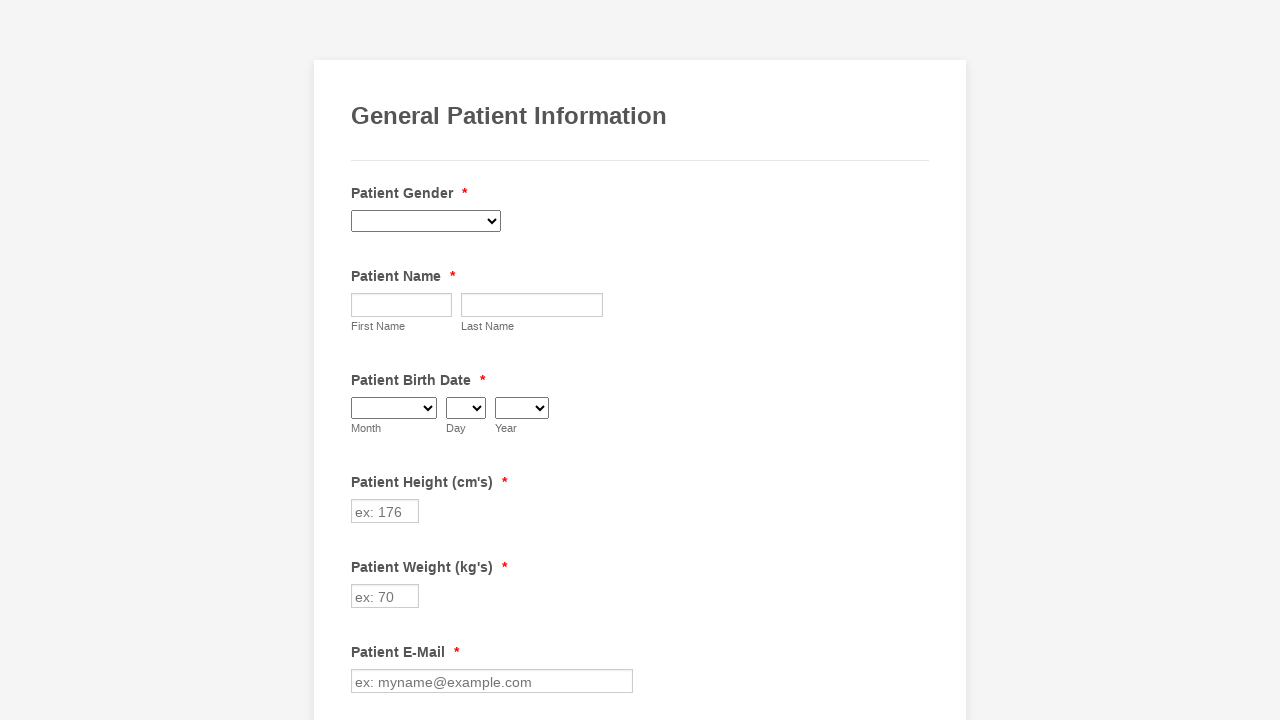

Waited for checkboxes to load on the form
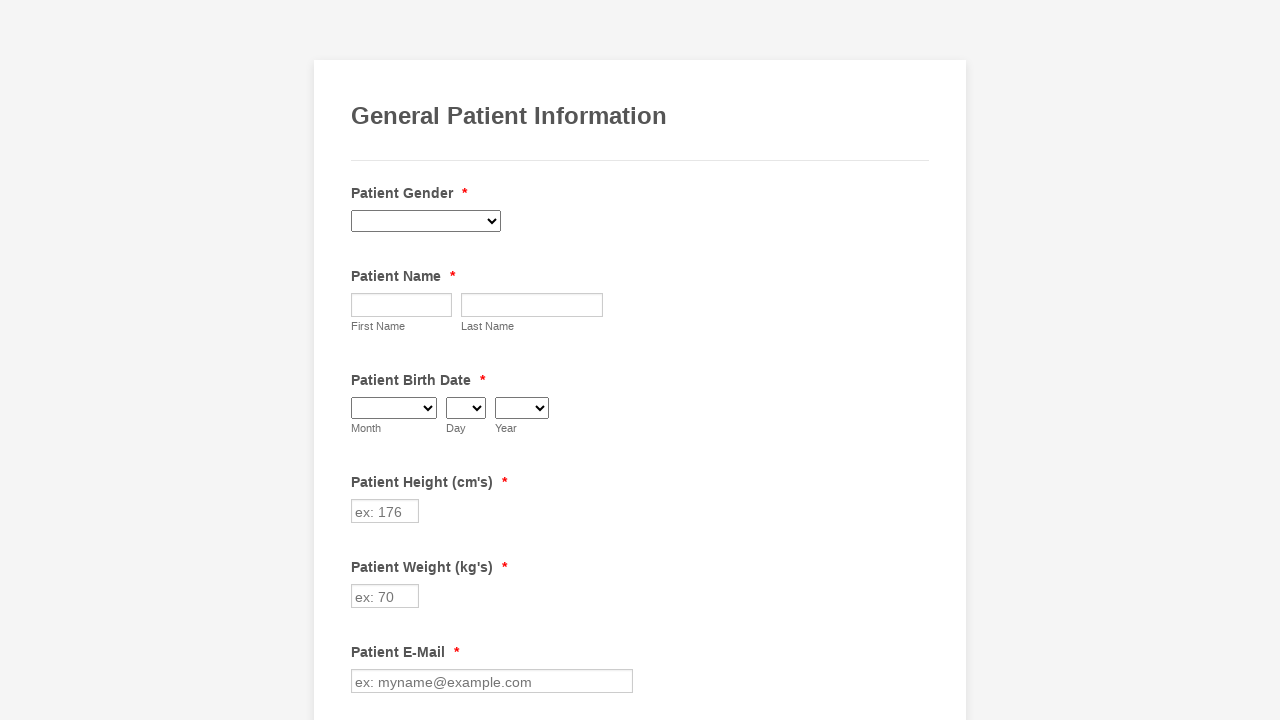

Located 29 checkboxes on the form
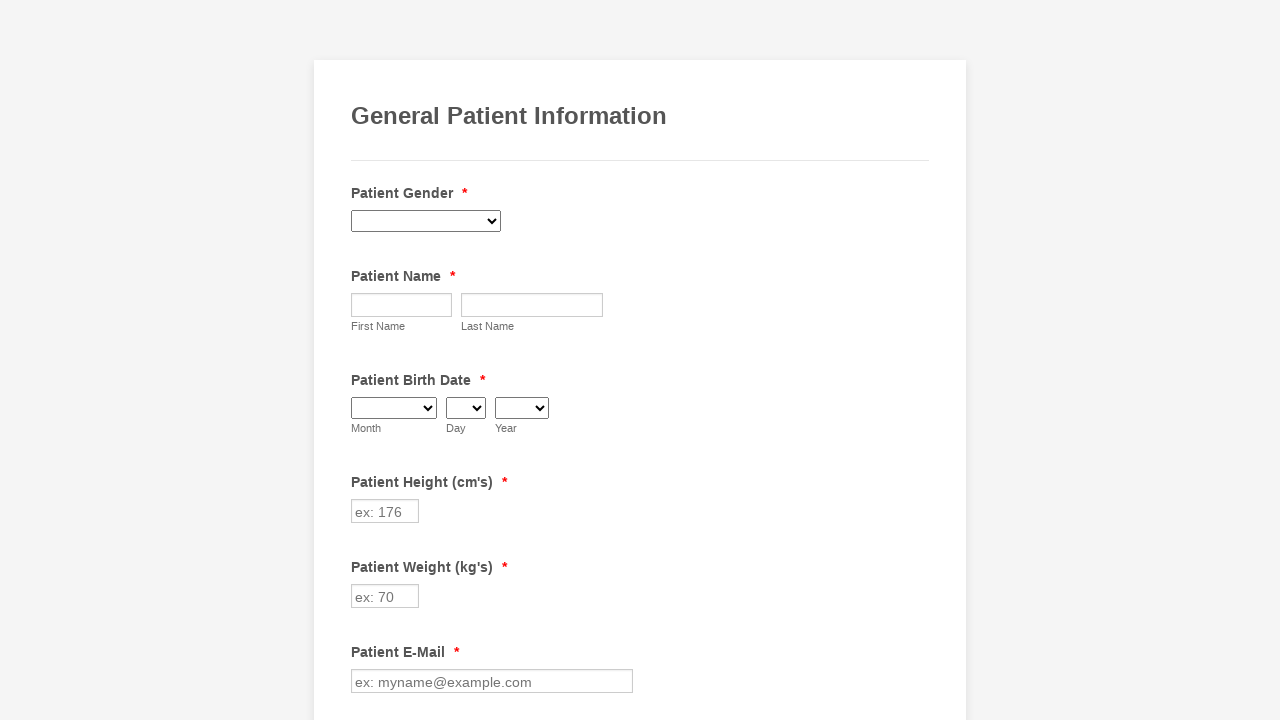

Selected checkbox 1 of 29 at (362, 360) on div.form-single-column input[type=checkbox] >> nth=0
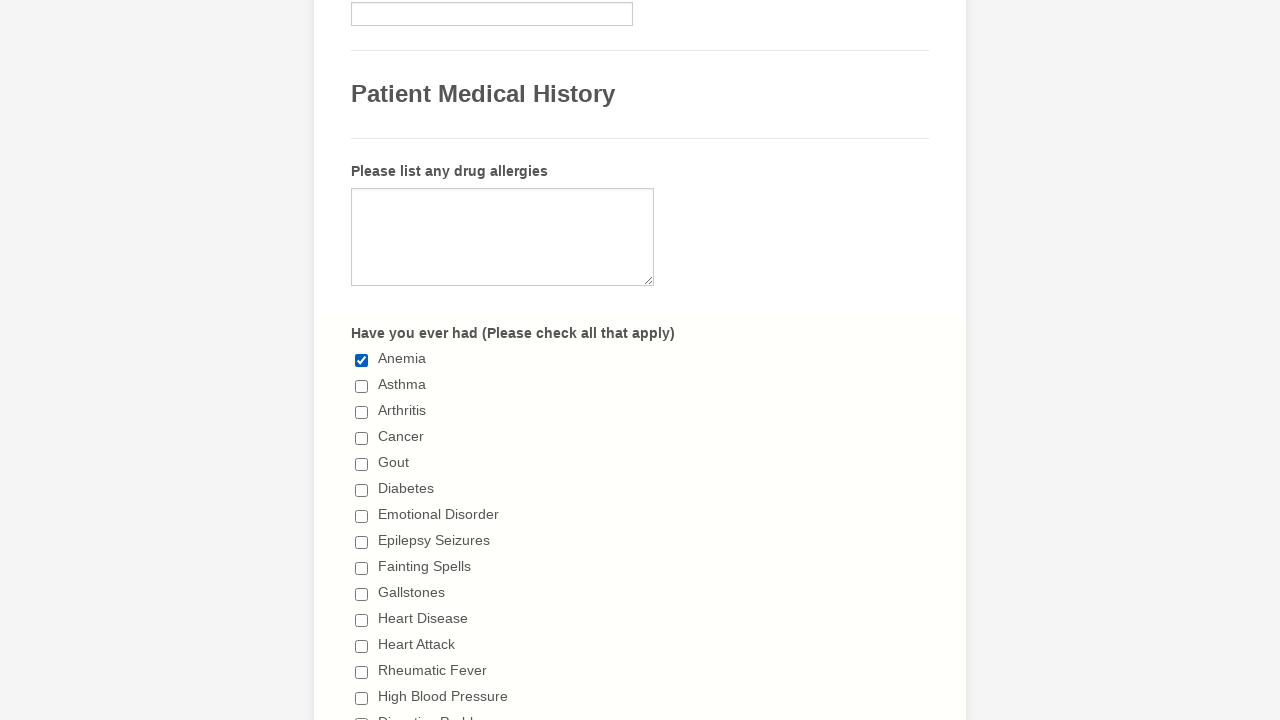

Selected checkbox 2 of 29 at (362, 386) on div.form-single-column input[type=checkbox] >> nth=1
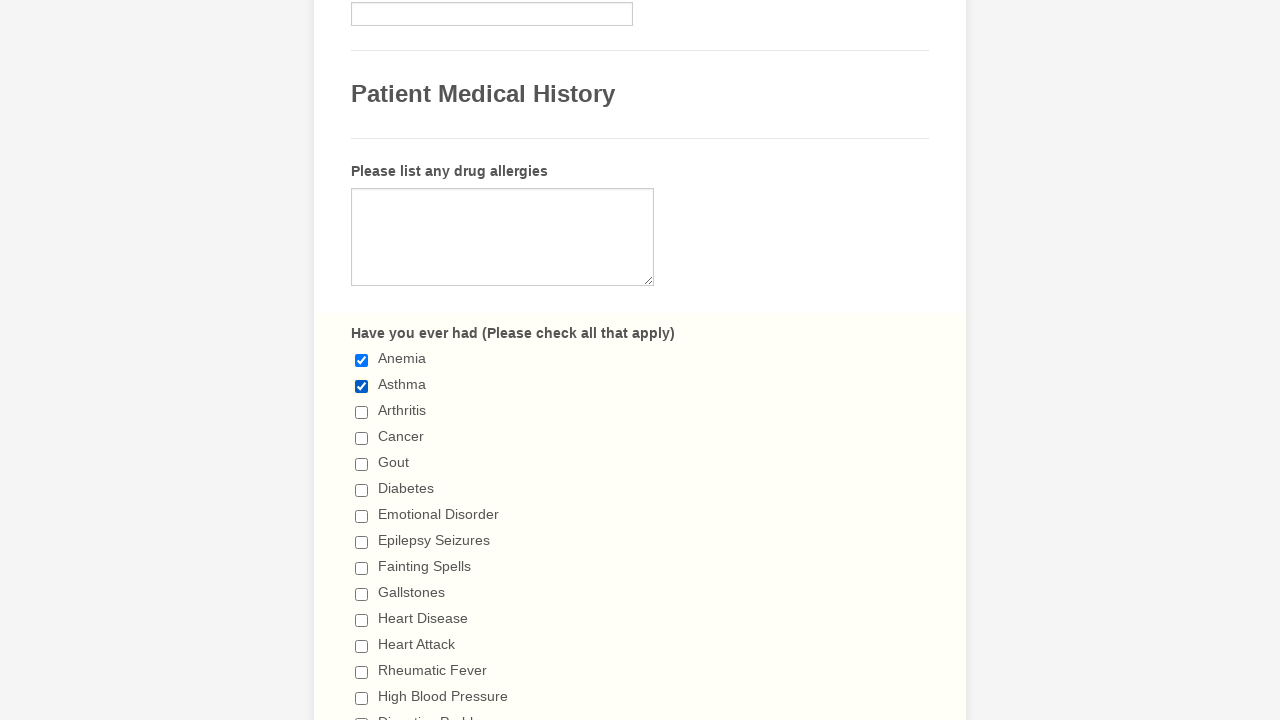

Selected checkbox 3 of 29 at (362, 412) on div.form-single-column input[type=checkbox] >> nth=2
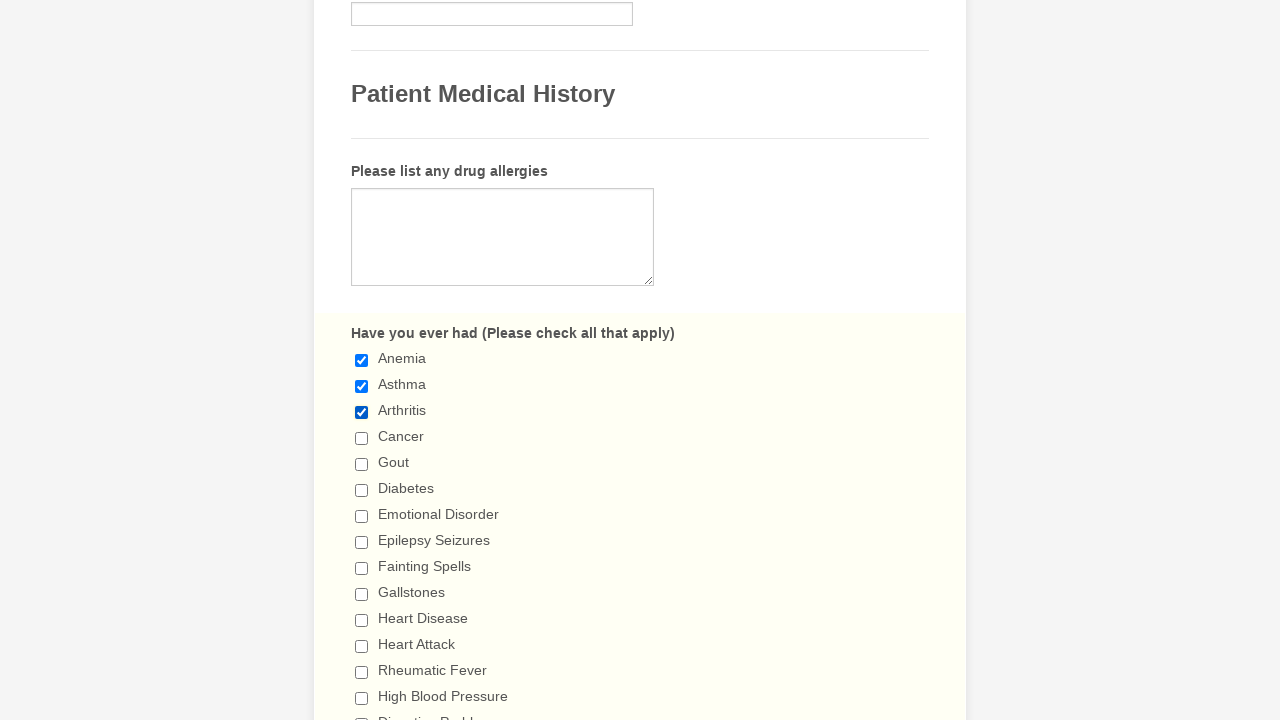

Selected checkbox 4 of 29 at (362, 438) on div.form-single-column input[type=checkbox] >> nth=3
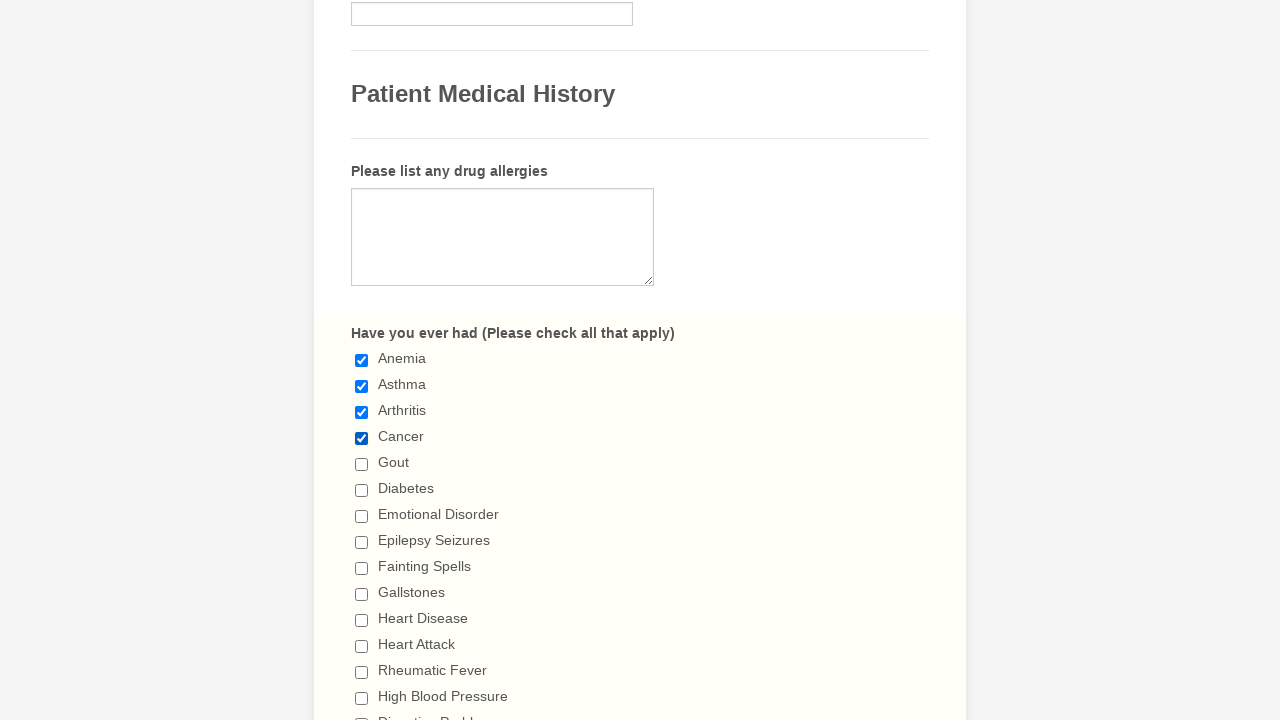

Selected checkbox 5 of 29 at (362, 464) on div.form-single-column input[type=checkbox] >> nth=4
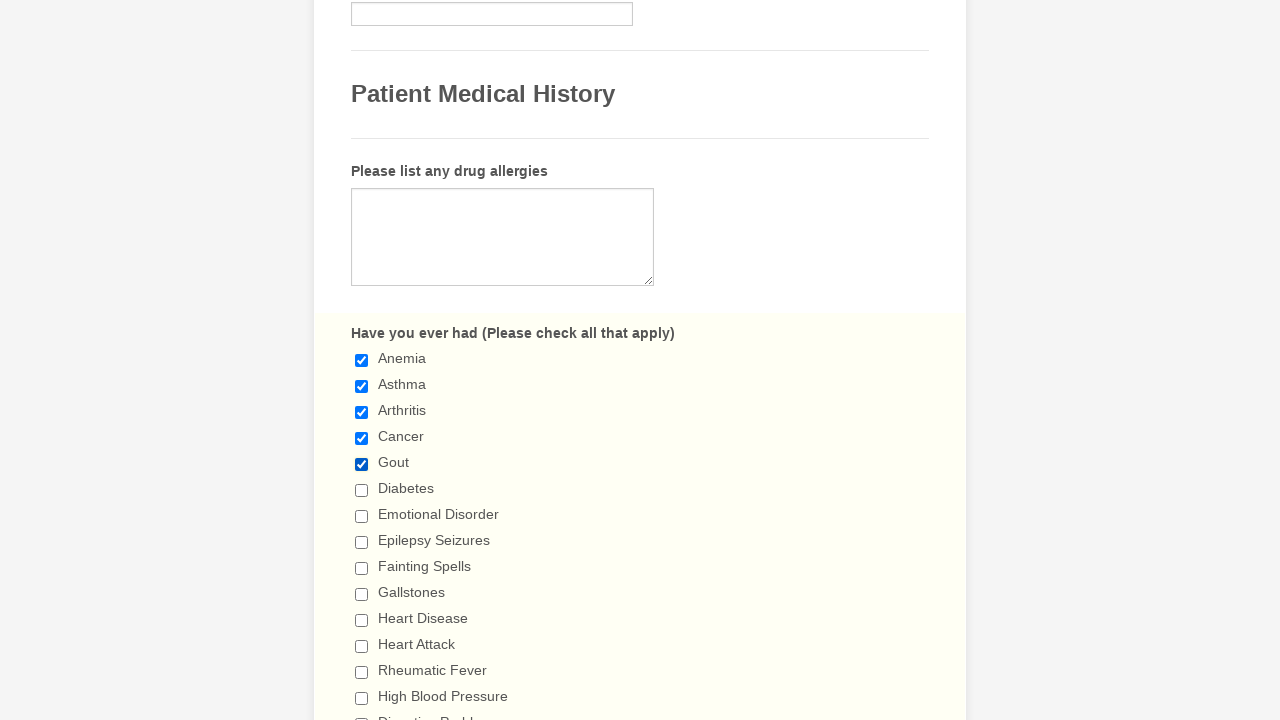

Selected checkbox 6 of 29 at (362, 490) on div.form-single-column input[type=checkbox] >> nth=5
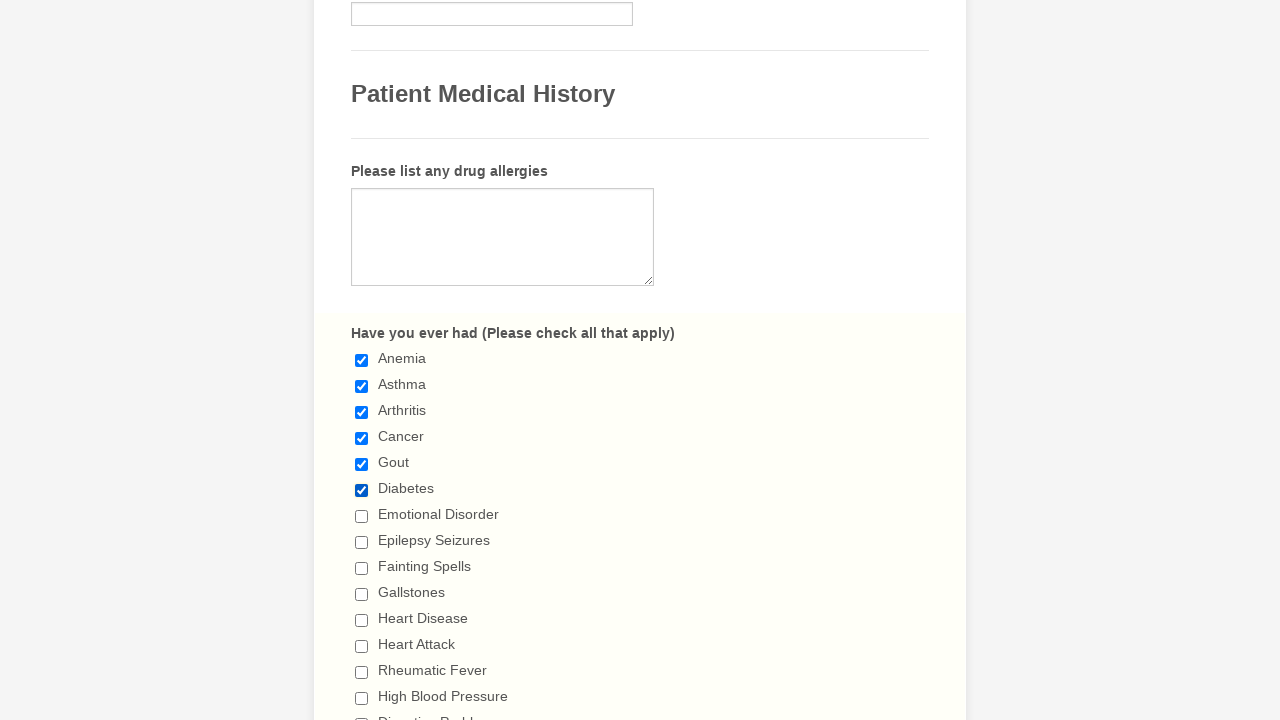

Selected checkbox 7 of 29 at (362, 516) on div.form-single-column input[type=checkbox] >> nth=6
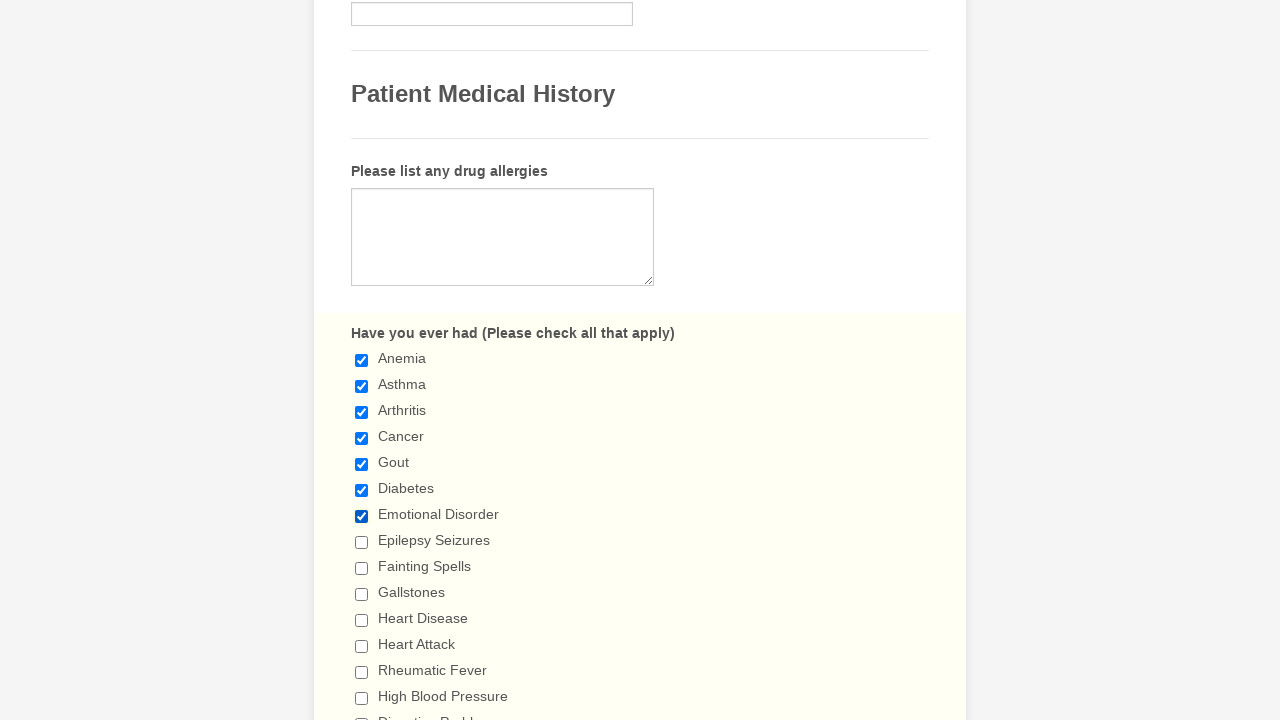

Selected checkbox 8 of 29 at (362, 542) on div.form-single-column input[type=checkbox] >> nth=7
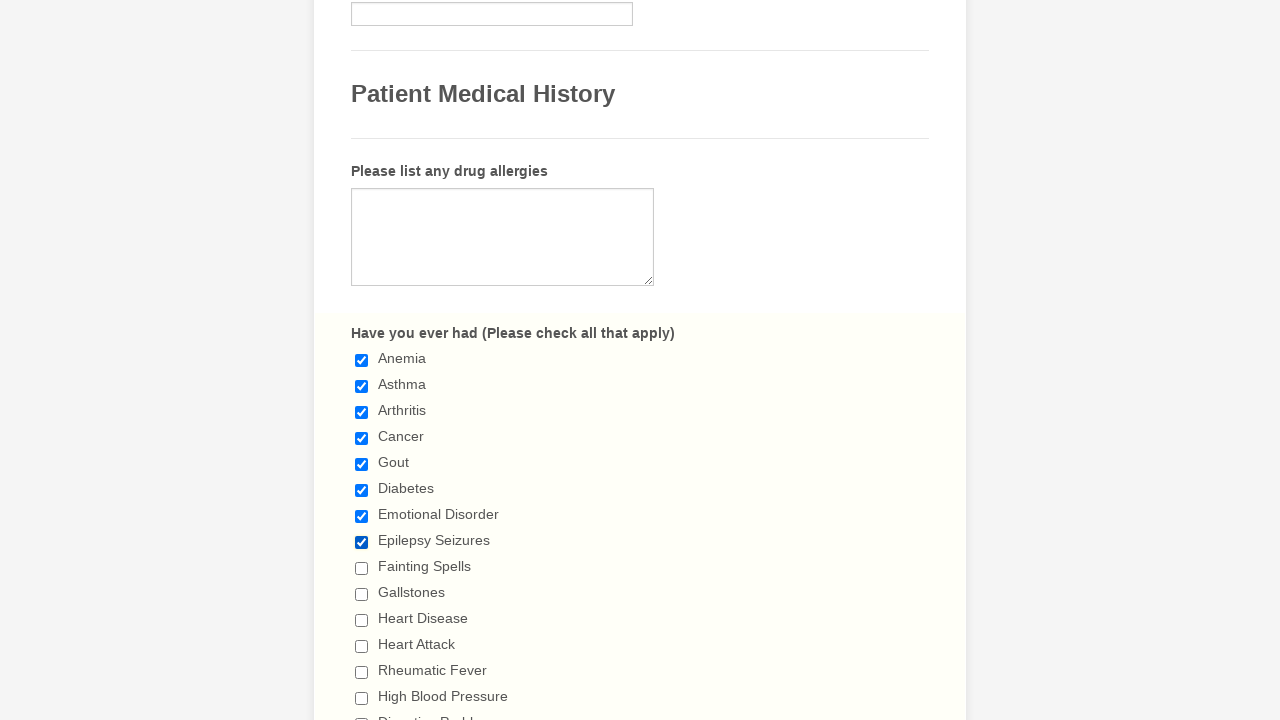

Selected checkbox 9 of 29 at (362, 568) on div.form-single-column input[type=checkbox] >> nth=8
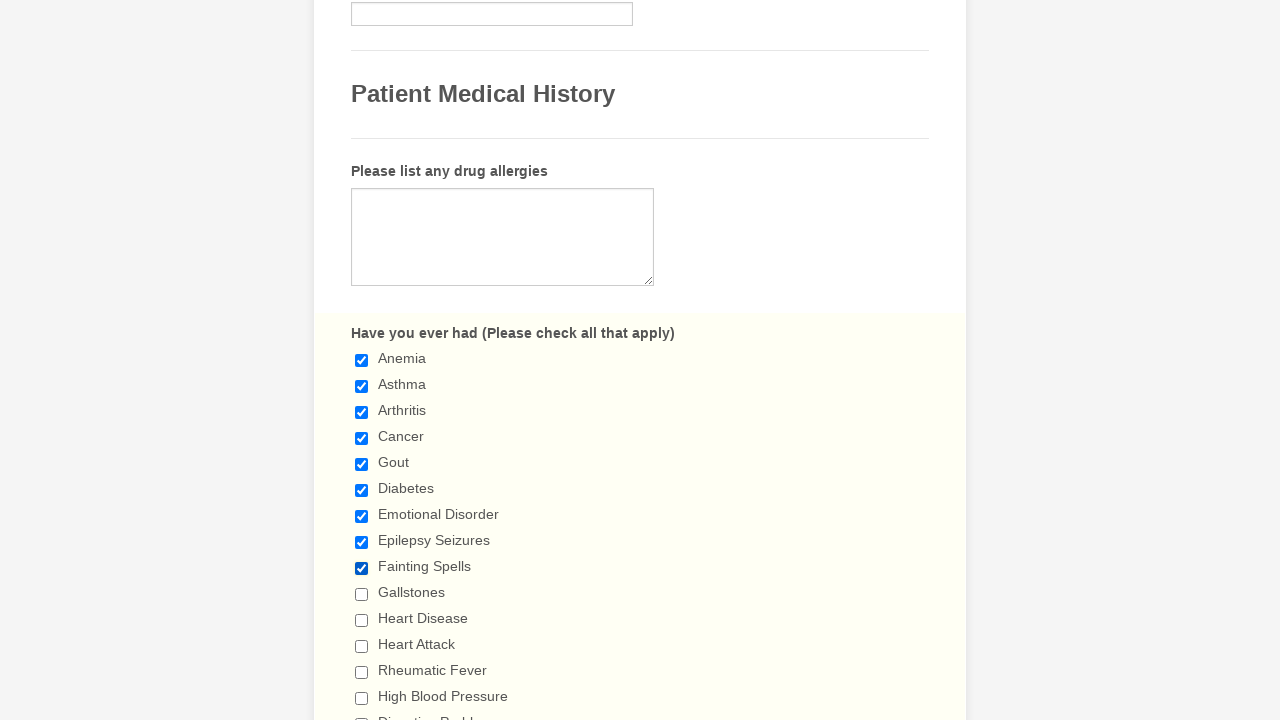

Selected checkbox 10 of 29 at (362, 594) on div.form-single-column input[type=checkbox] >> nth=9
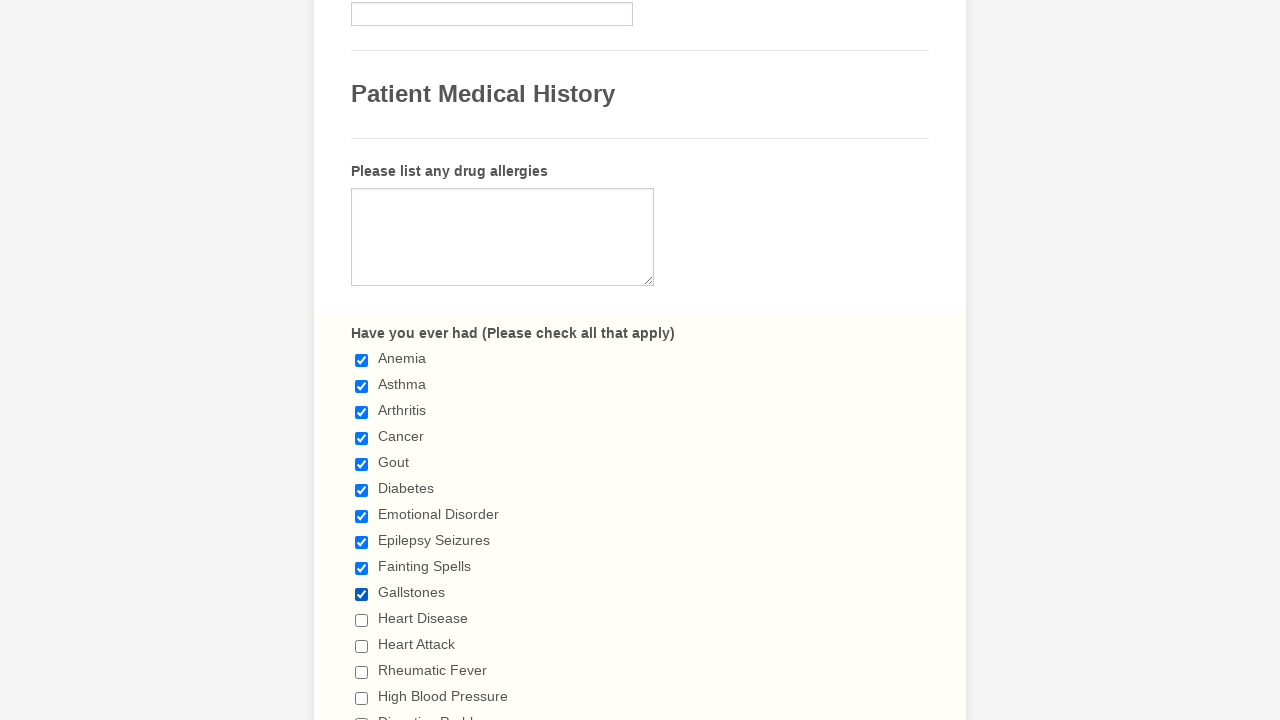

Selected checkbox 11 of 29 at (362, 620) on div.form-single-column input[type=checkbox] >> nth=10
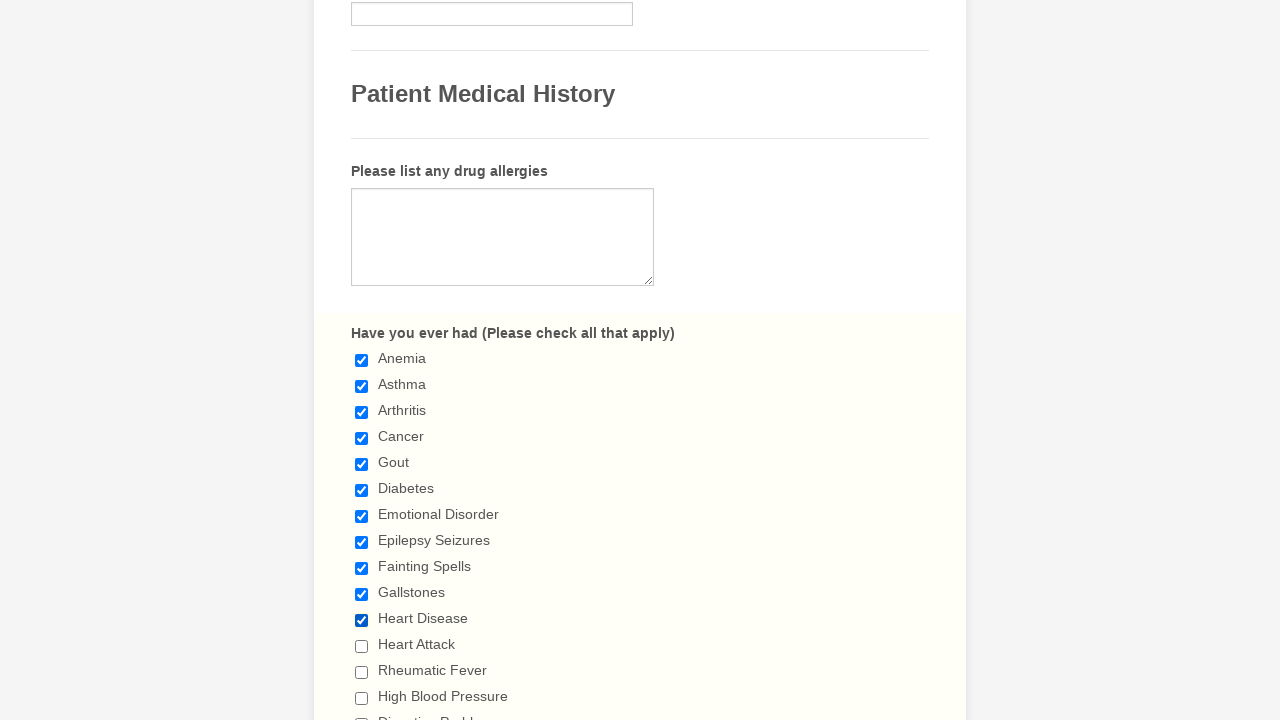

Selected checkbox 12 of 29 at (362, 646) on div.form-single-column input[type=checkbox] >> nth=11
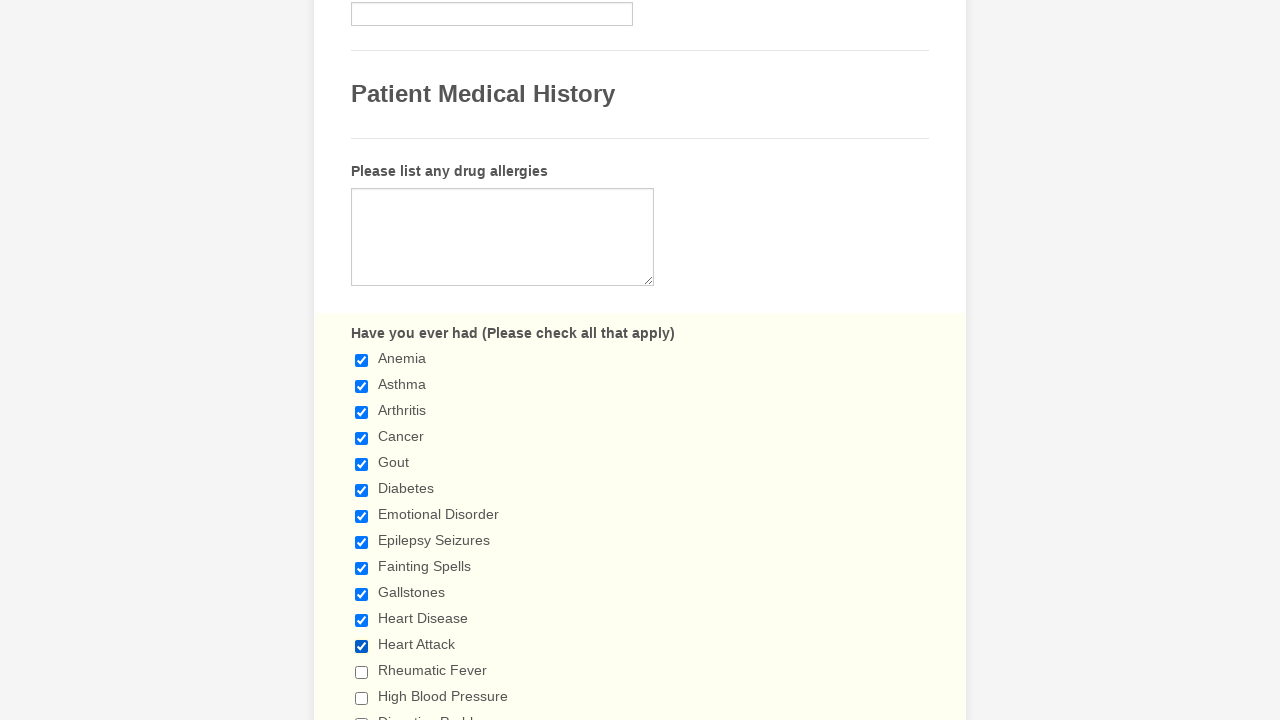

Selected checkbox 13 of 29 at (362, 672) on div.form-single-column input[type=checkbox] >> nth=12
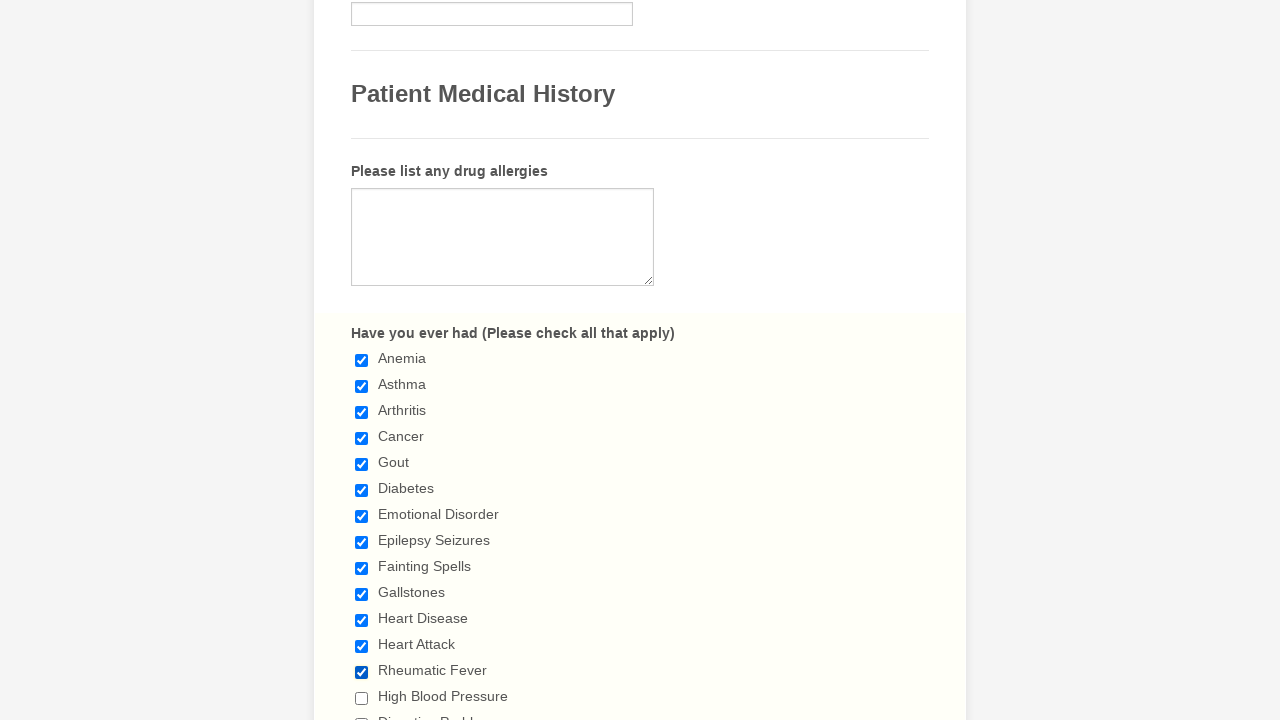

Selected checkbox 14 of 29 at (362, 698) on div.form-single-column input[type=checkbox] >> nth=13
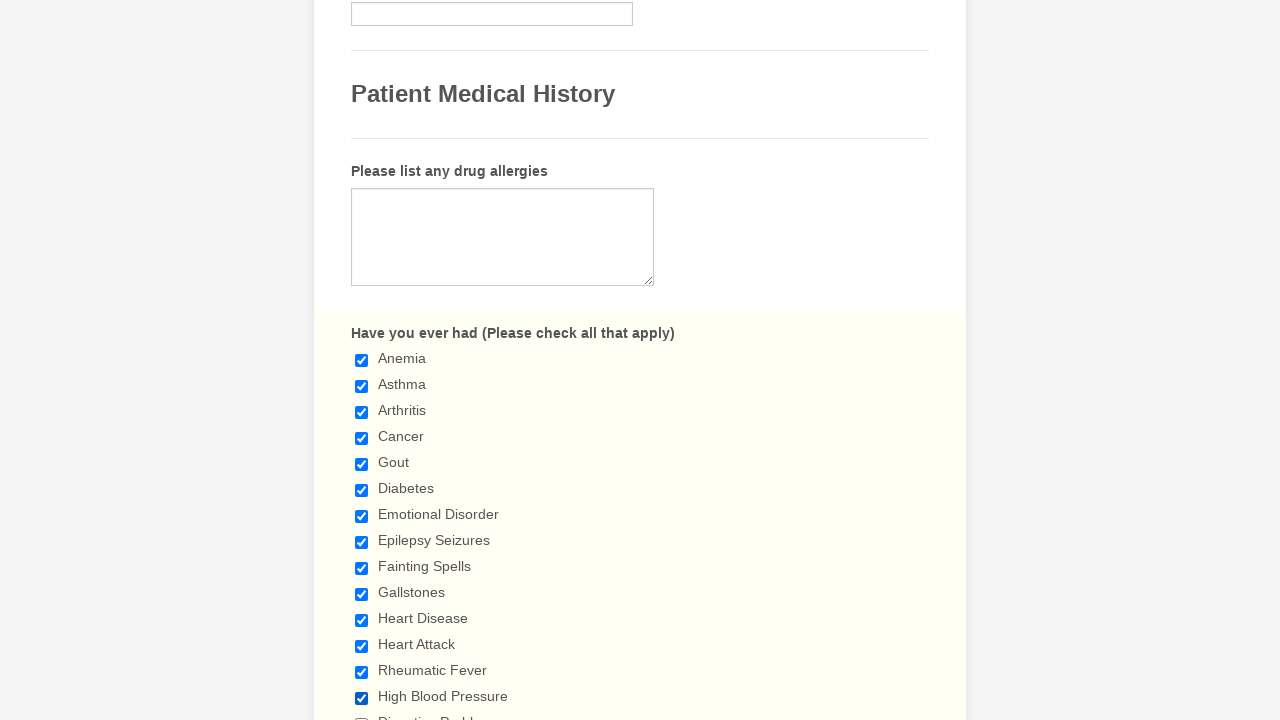

Selected checkbox 15 of 29 at (362, 714) on div.form-single-column input[type=checkbox] >> nth=14
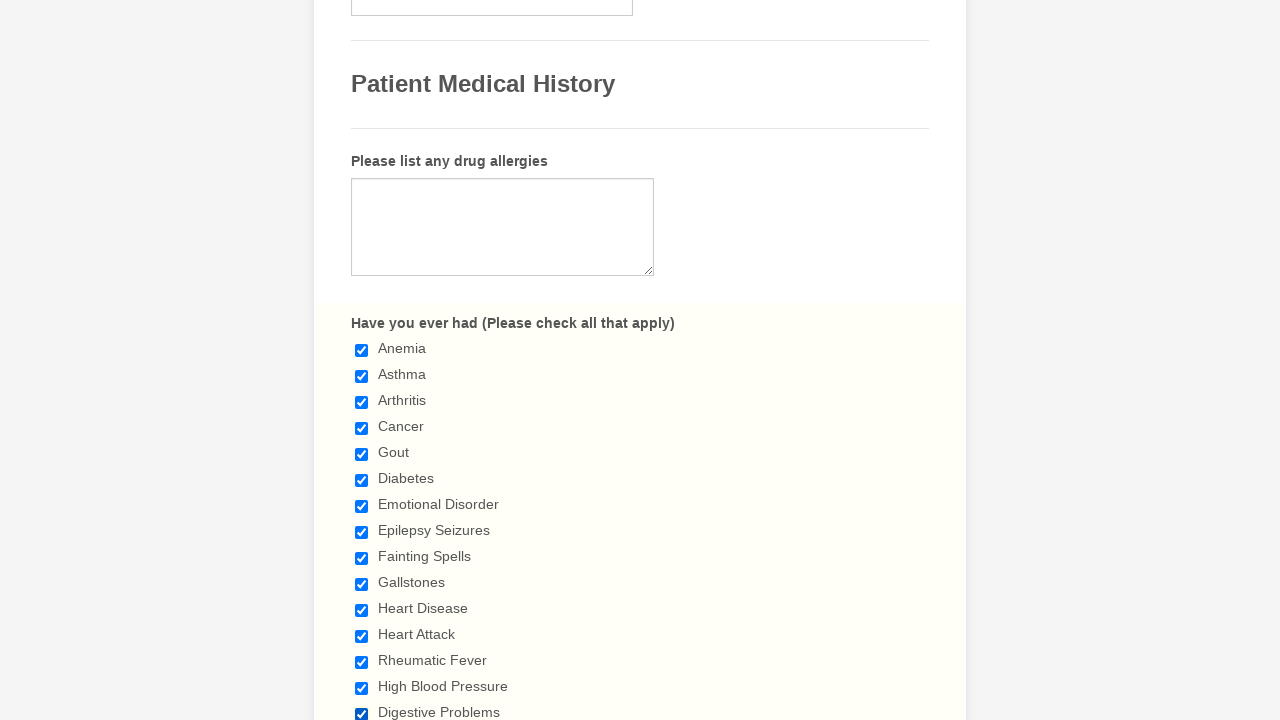

Selected checkbox 16 of 29 at (362, 360) on div.form-single-column input[type=checkbox] >> nth=15
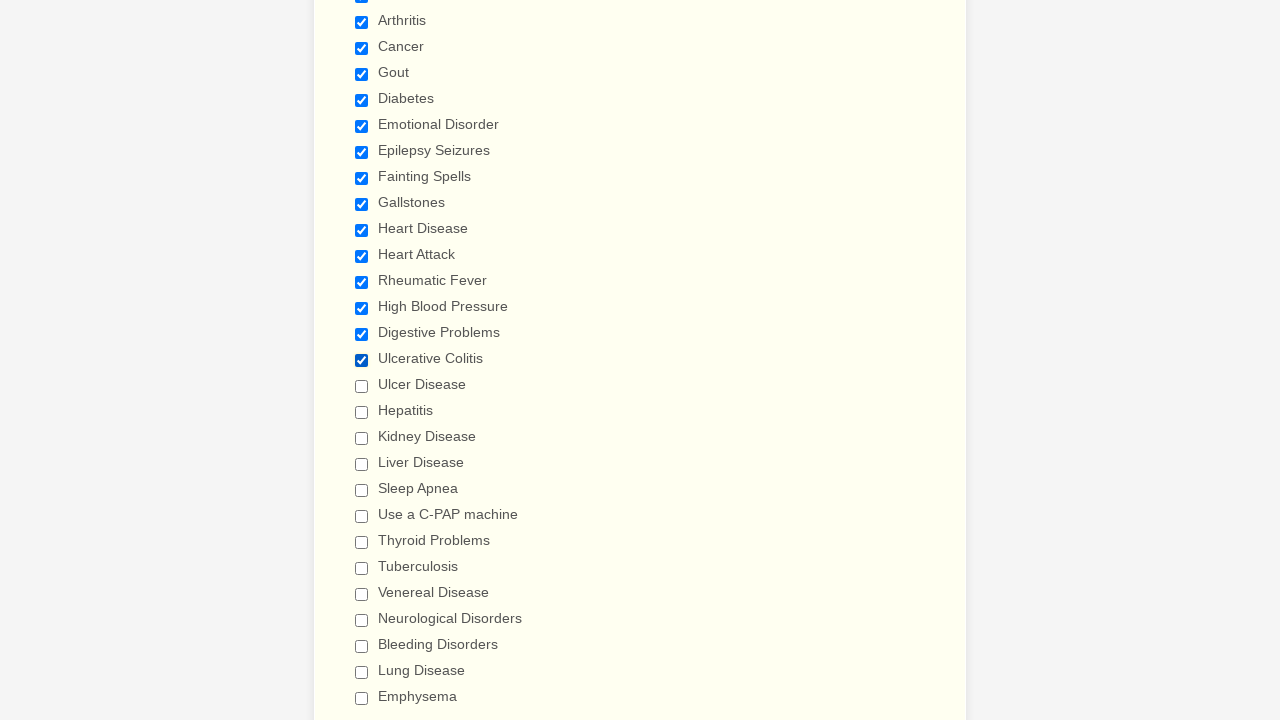

Selected checkbox 17 of 29 at (362, 386) on div.form-single-column input[type=checkbox] >> nth=16
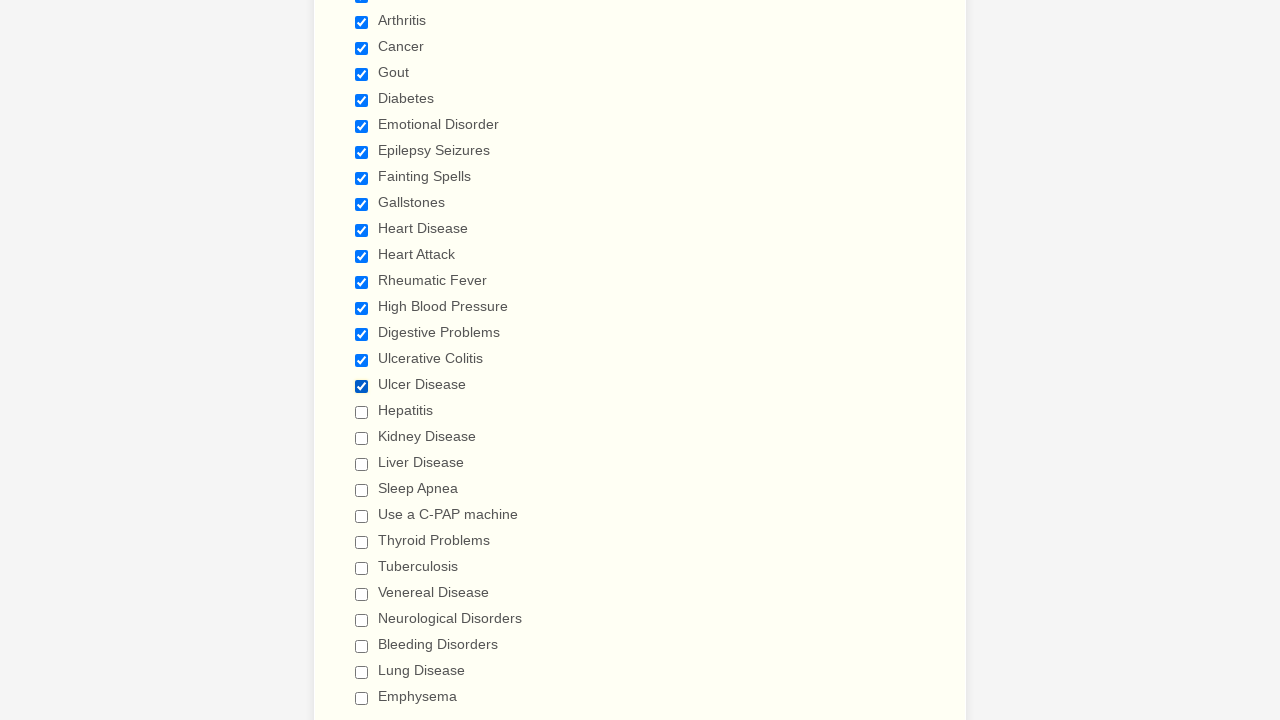

Selected checkbox 18 of 29 at (362, 412) on div.form-single-column input[type=checkbox] >> nth=17
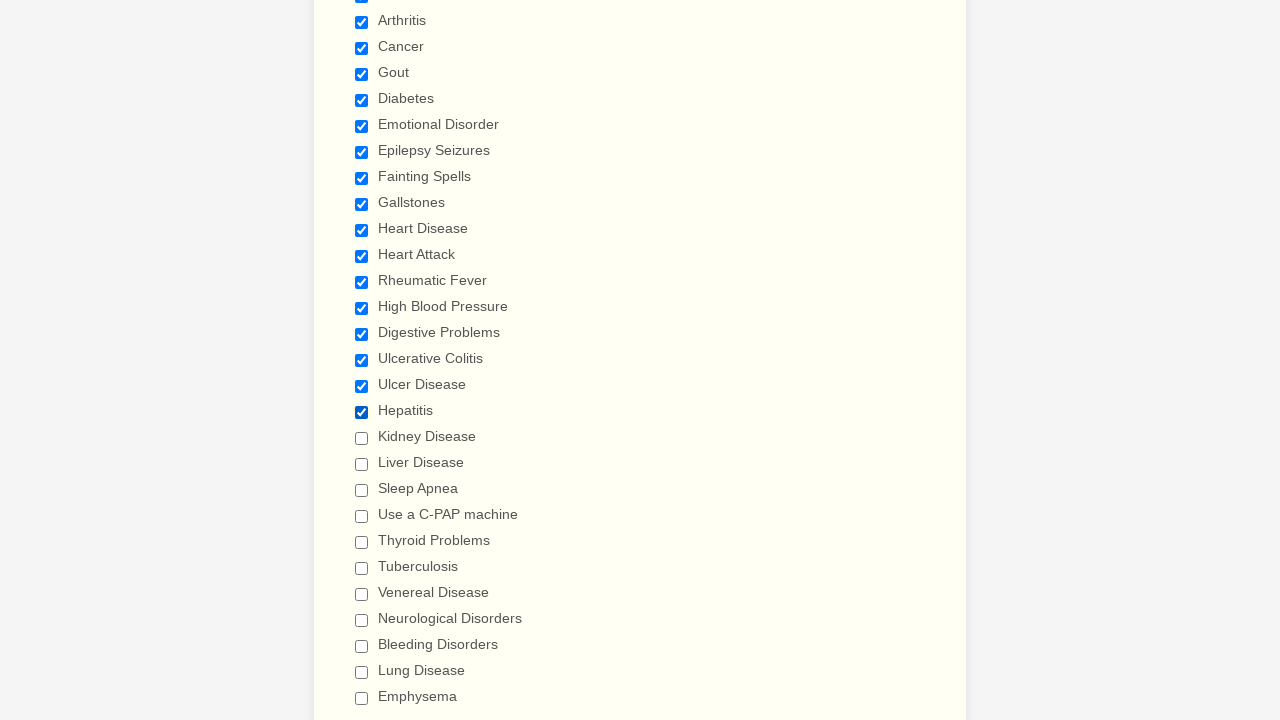

Selected checkbox 19 of 29 at (362, 438) on div.form-single-column input[type=checkbox] >> nth=18
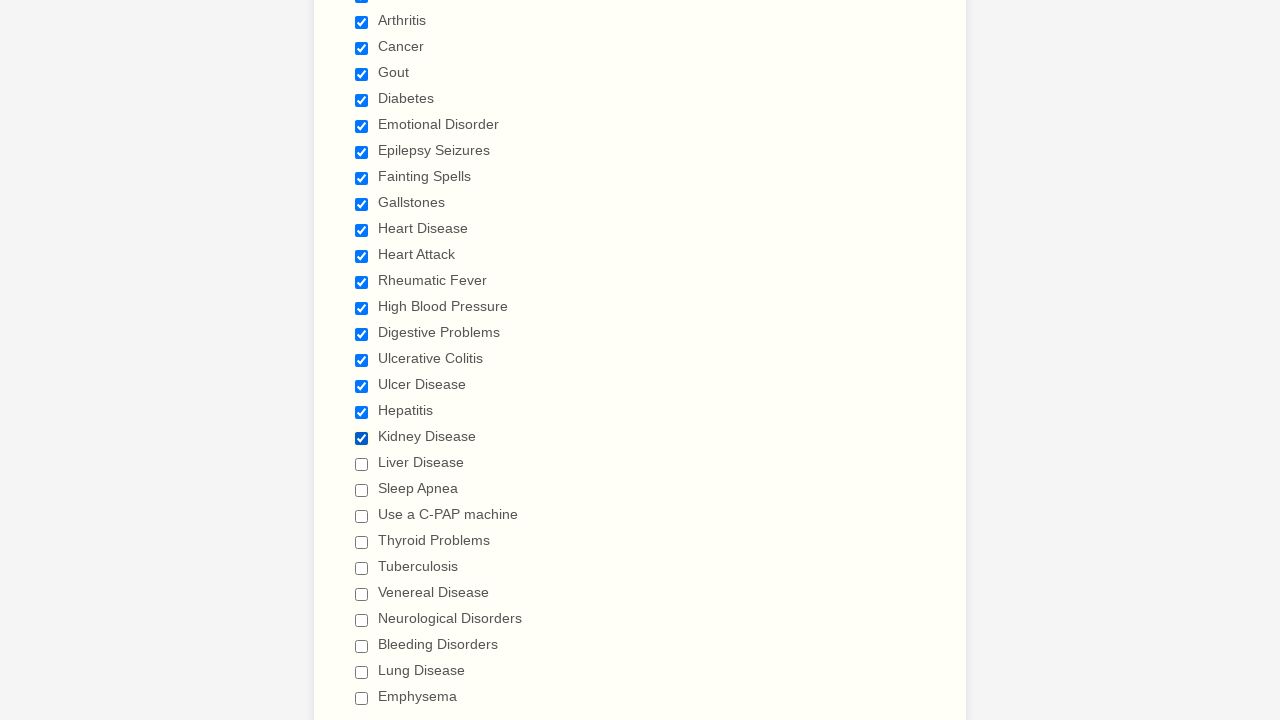

Selected checkbox 20 of 29 at (362, 464) on div.form-single-column input[type=checkbox] >> nth=19
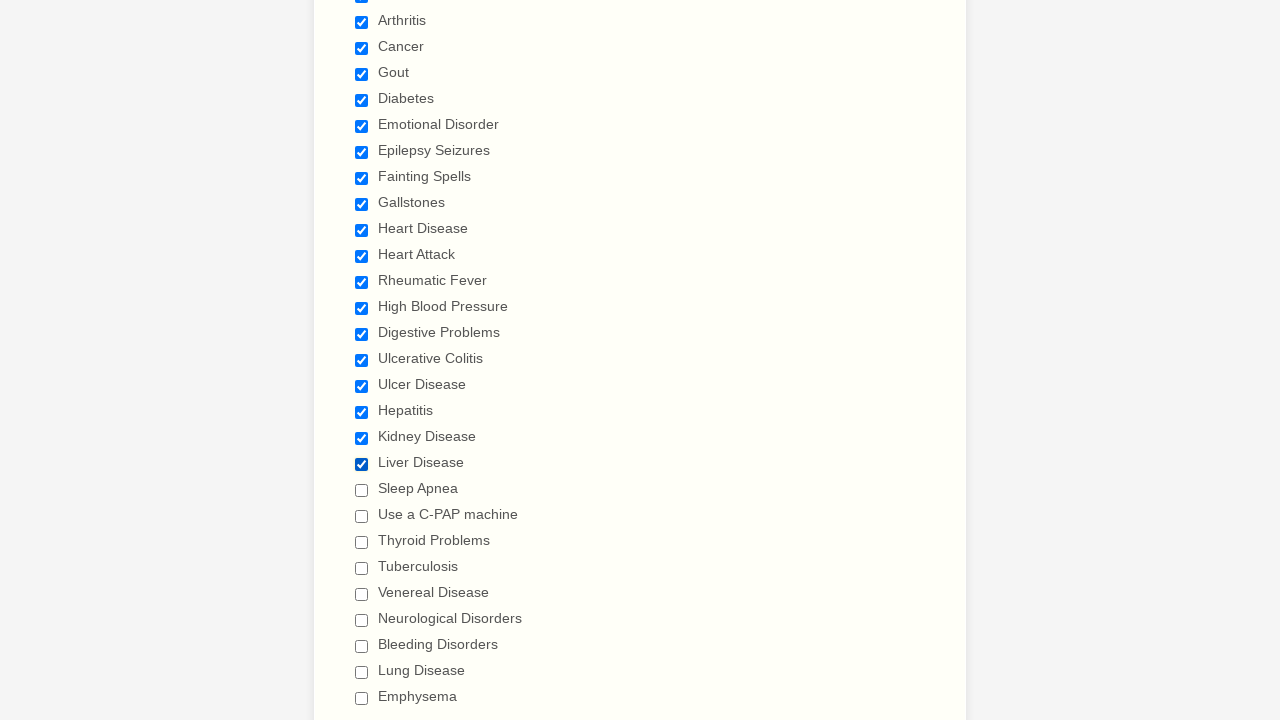

Selected checkbox 21 of 29 at (362, 490) on div.form-single-column input[type=checkbox] >> nth=20
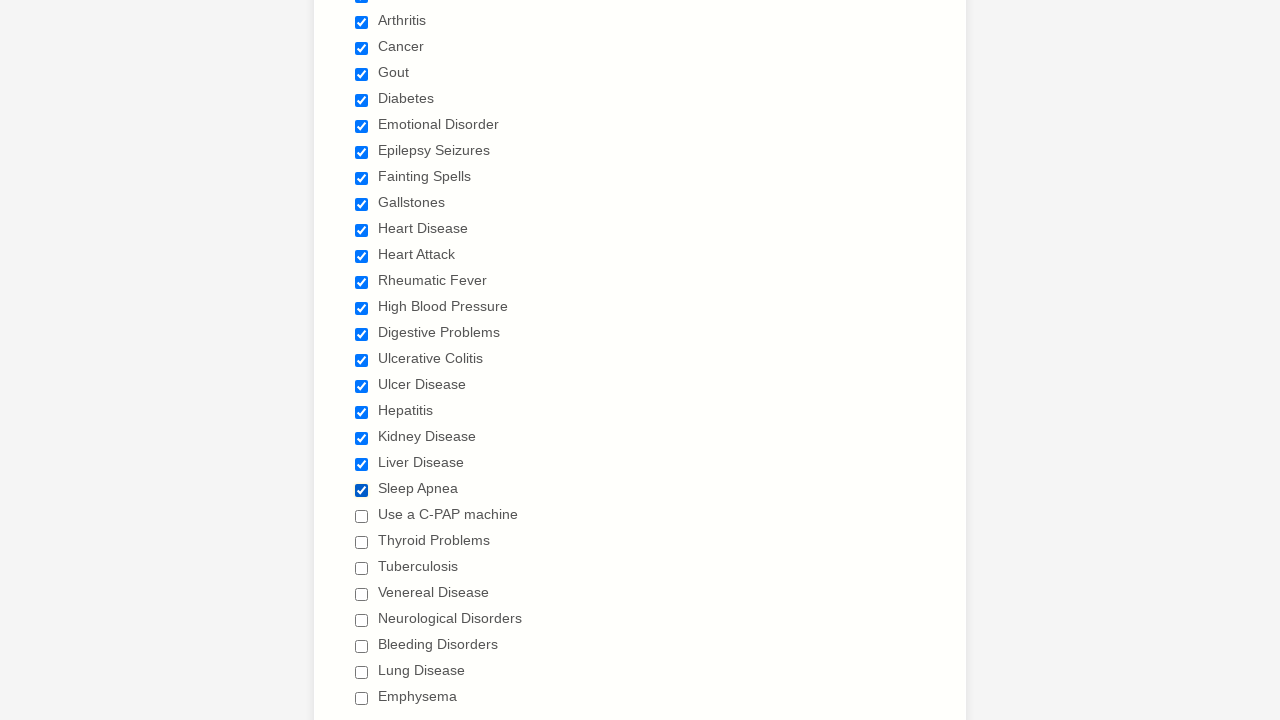

Selected checkbox 22 of 29 at (362, 516) on div.form-single-column input[type=checkbox] >> nth=21
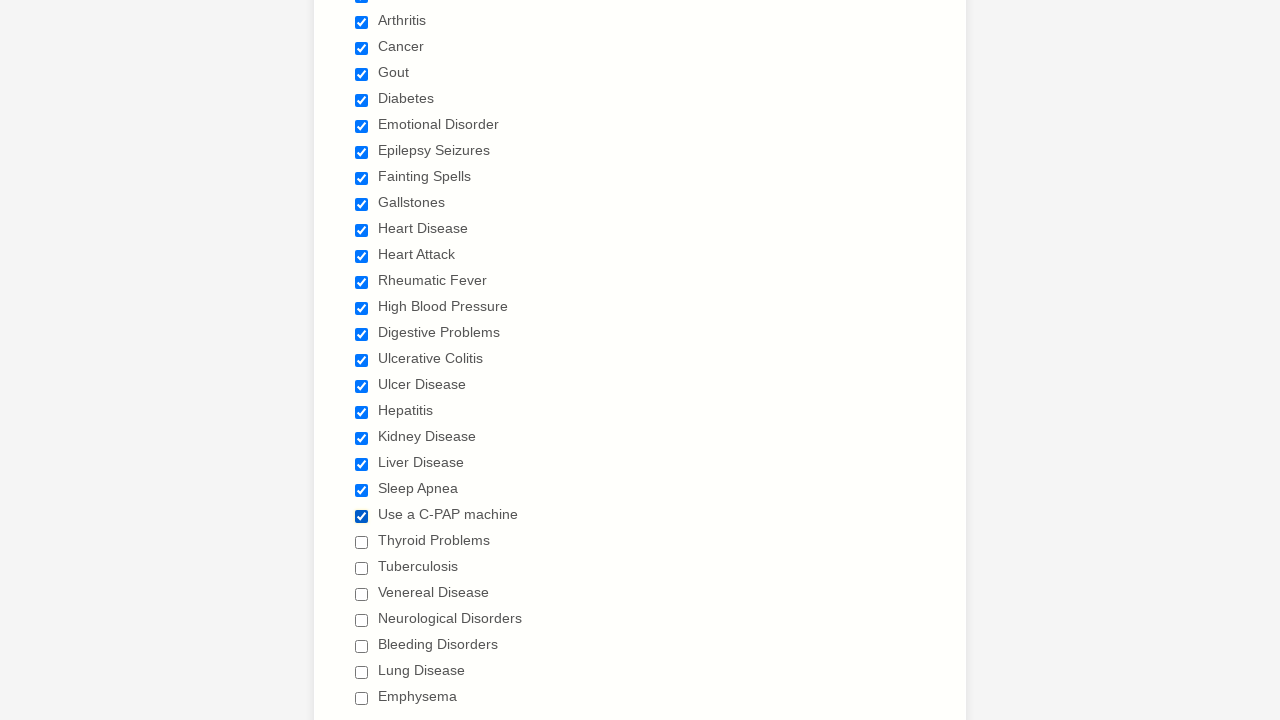

Selected checkbox 23 of 29 at (362, 542) on div.form-single-column input[type=checkbox] >> nth=22
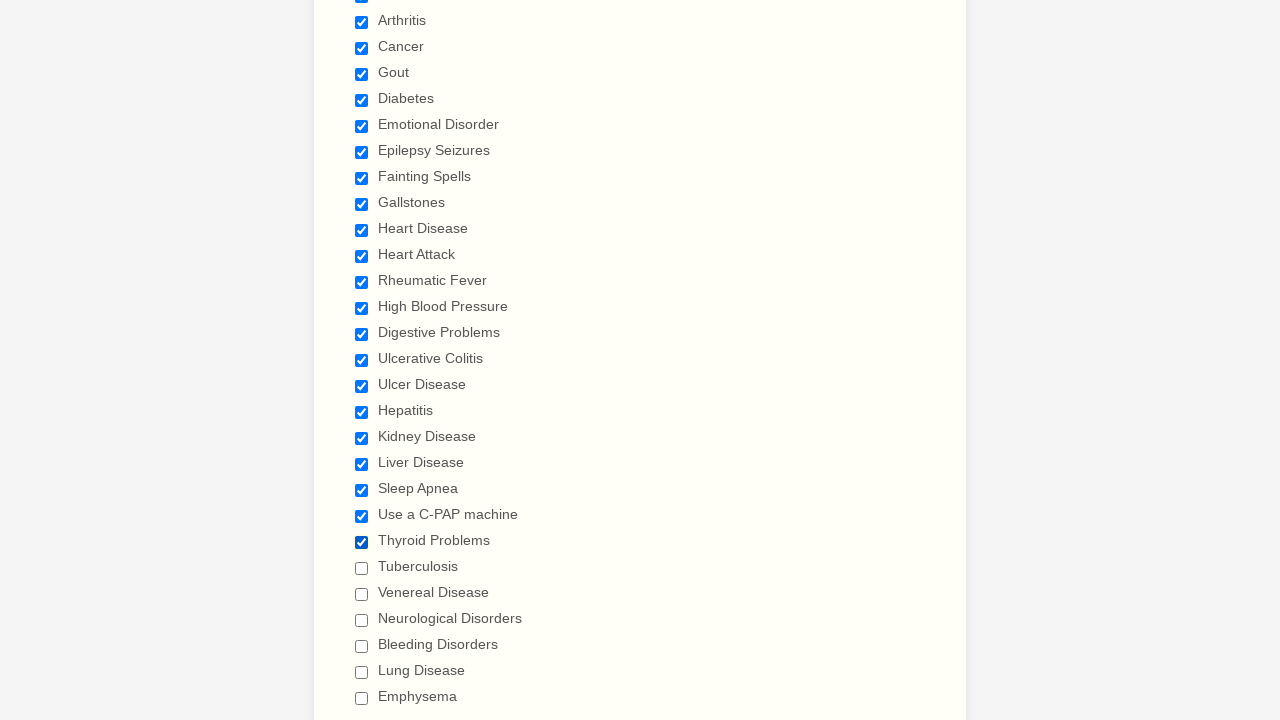

Selected checkbox 24 of 29 at (362, 568) on div.form-single-column input[type=checkbox] >> nth=23
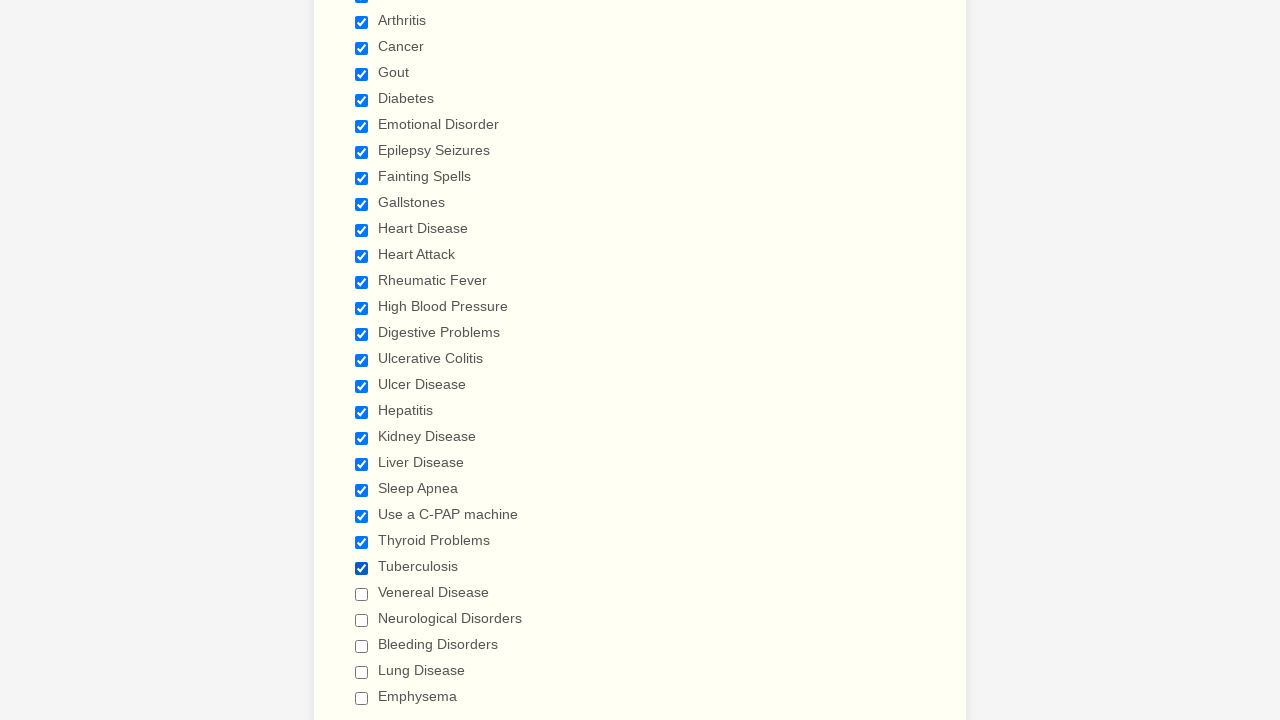

Selected checkbox 25 of 29 at (362, 594) on div.form-single-column input[type=checkbox] >> nth=24
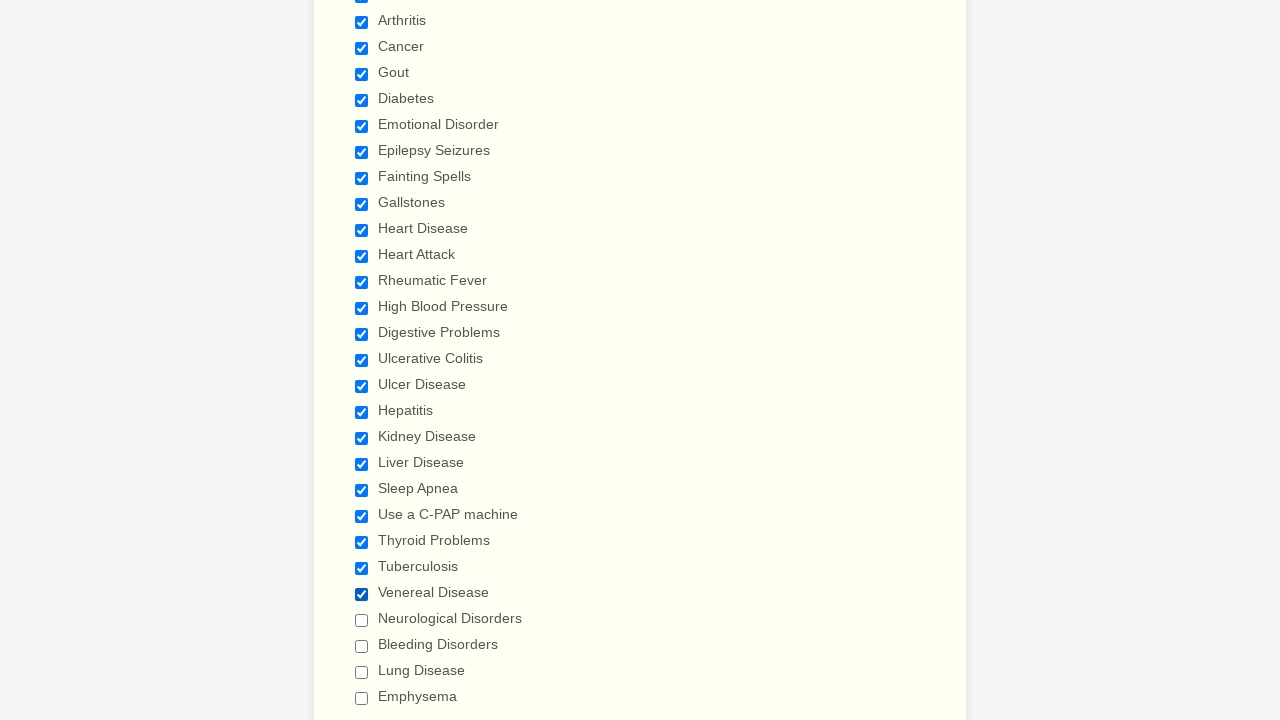

Selected checkbox 26 of 29 at (362, 620) on div.form-single-column input[type=checkbox] >> nth=25
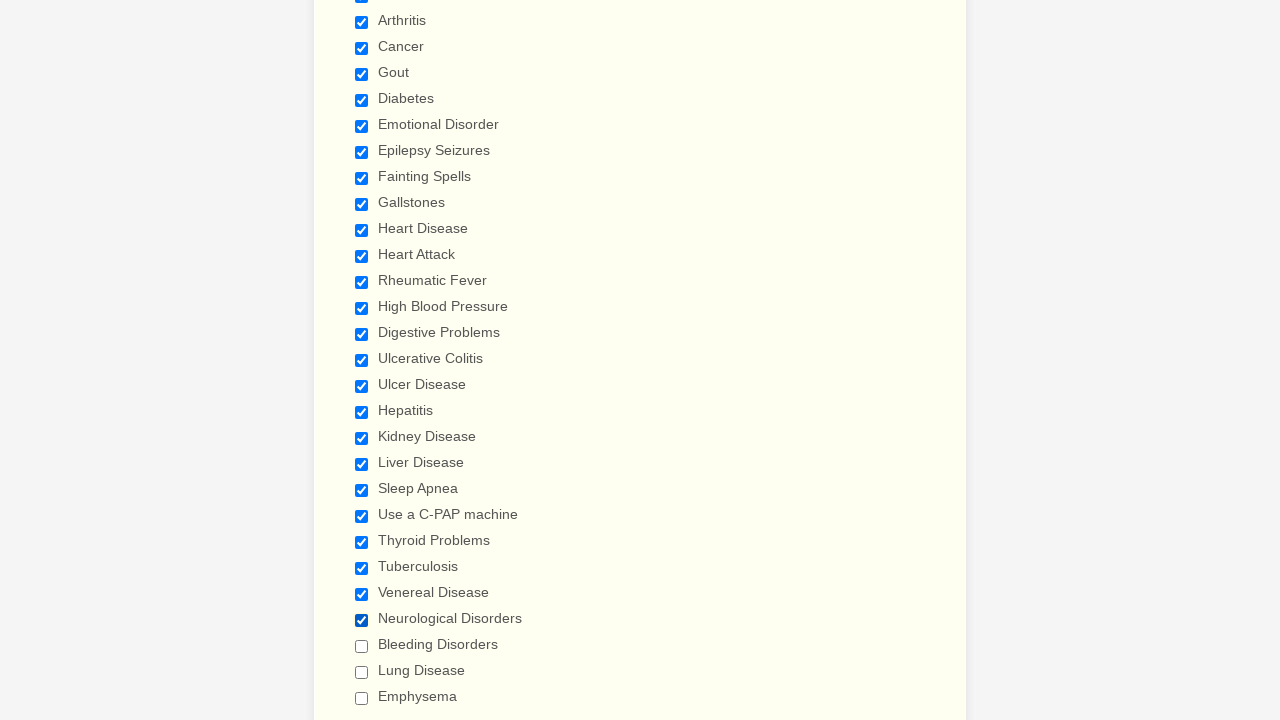

Selected checkbox 27 of 29 at (362, 646) on div.form-single-column input[type=checkbox] >> nth=26
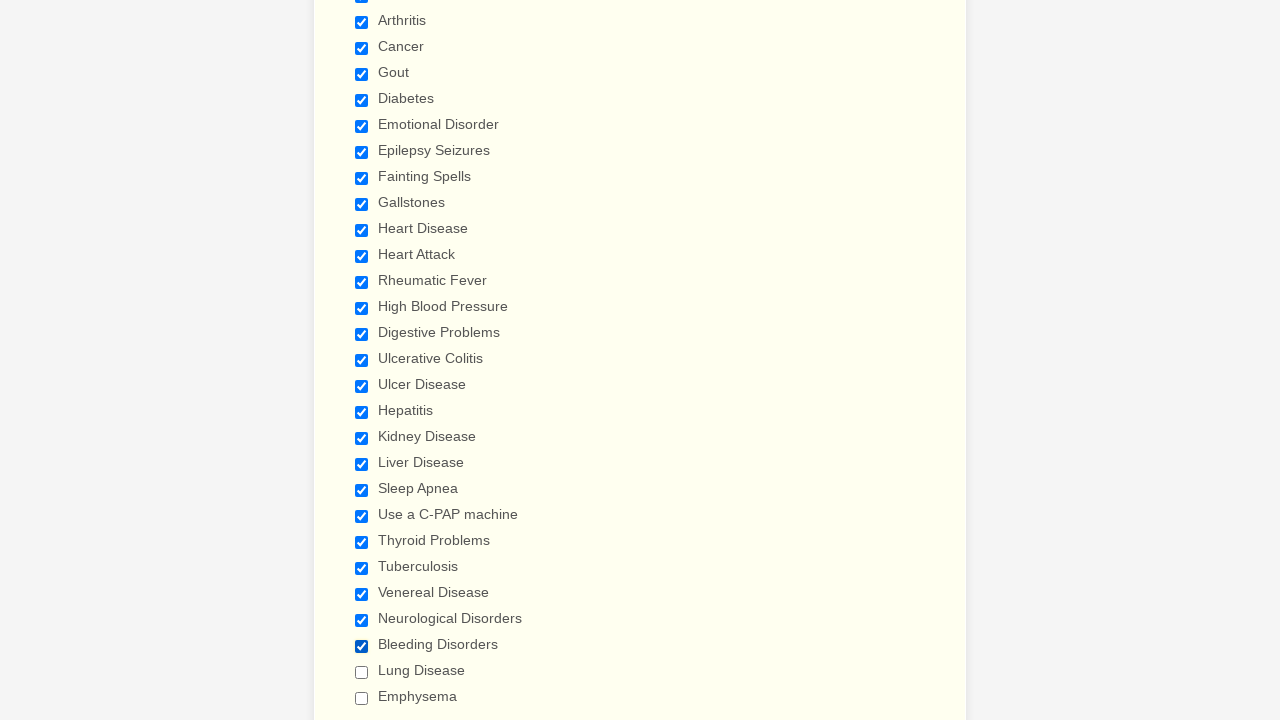

Selected checkbox 28 of 29 at (362, 672) on div.form-single-column input[type=checkbox] >> nth=27
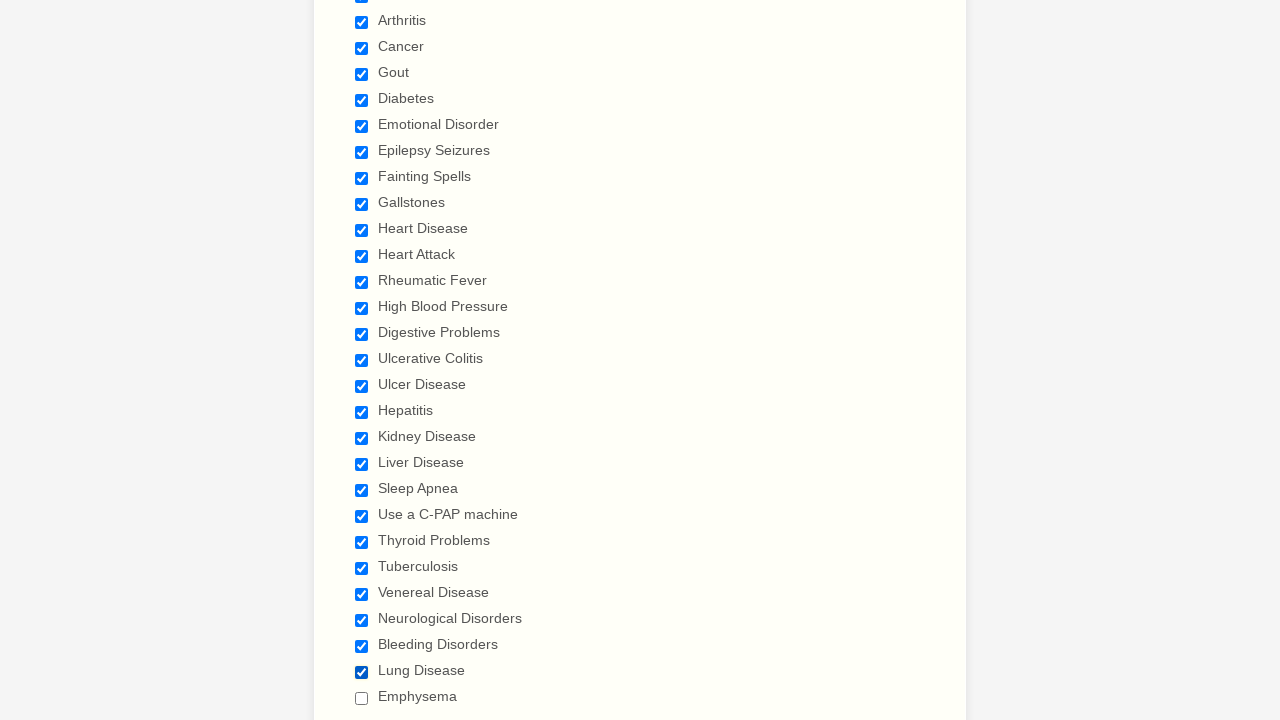

Selected checkbox 29 of 29 at (362, 698) on div.form-single-column input[type=checkbox] >> nth=28
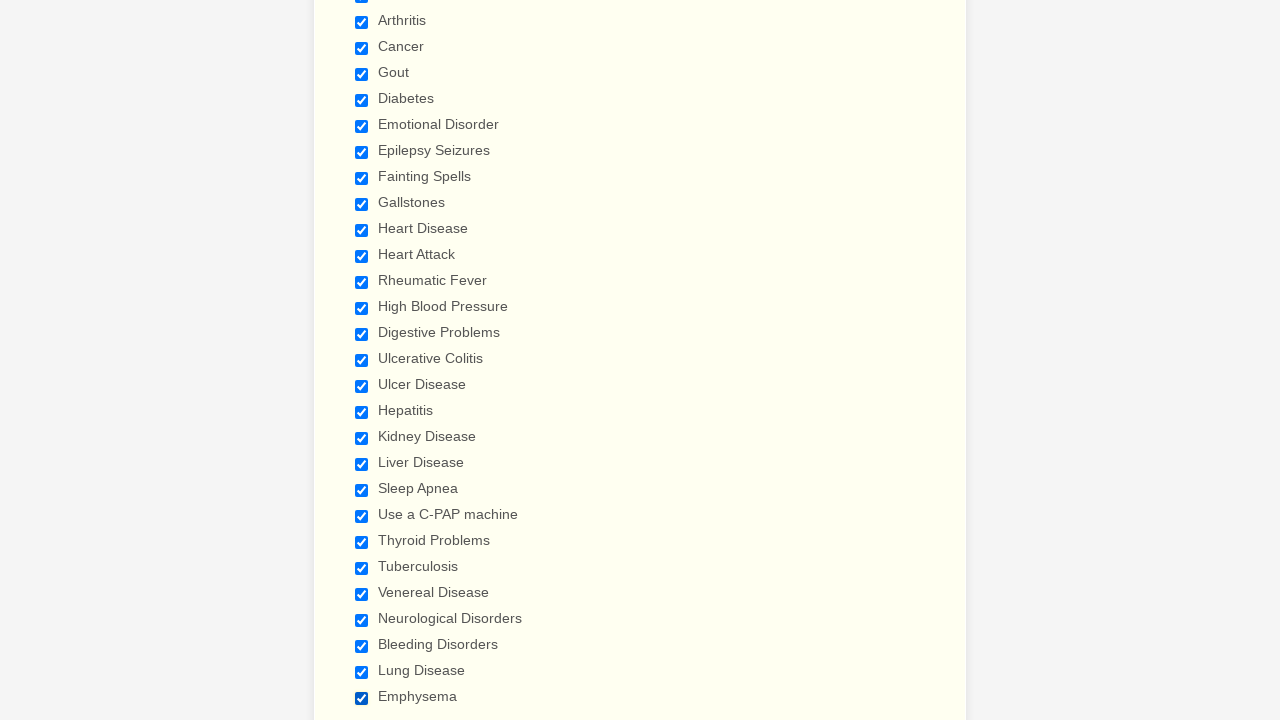

Verified all checkboxes are selected
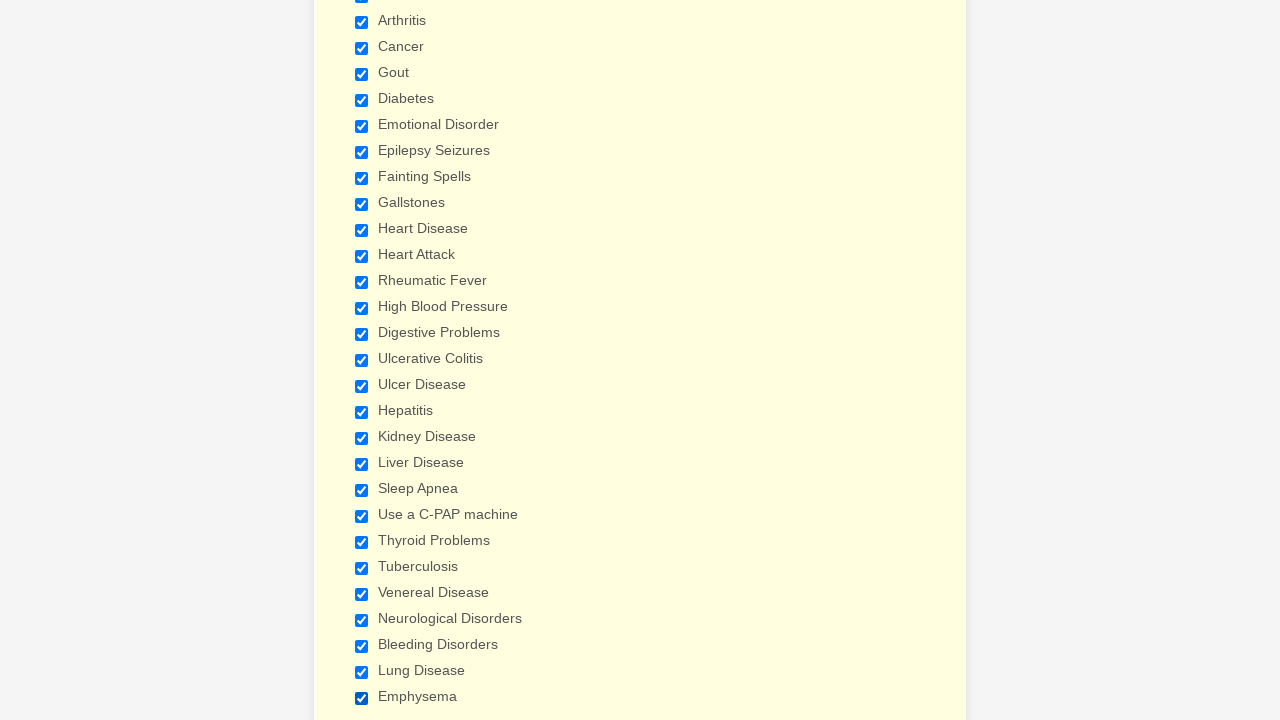

Reloaded the page
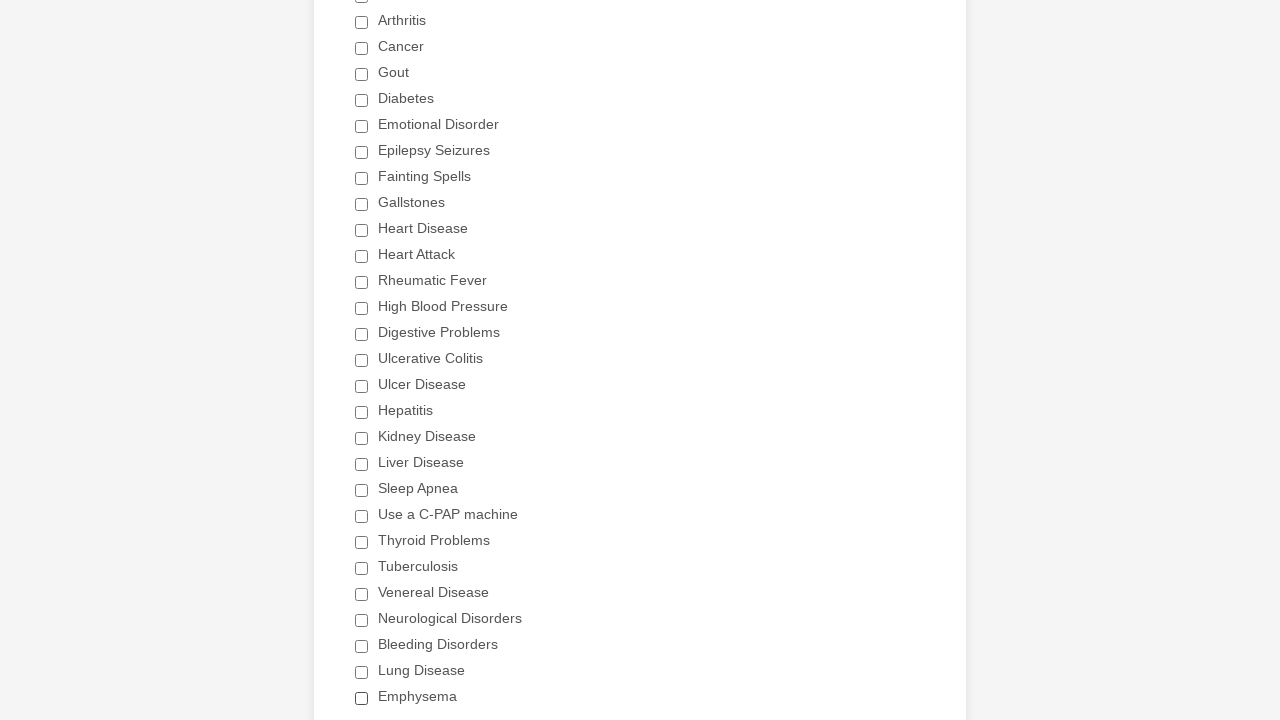

Waited for checkboxes to load after page refresh
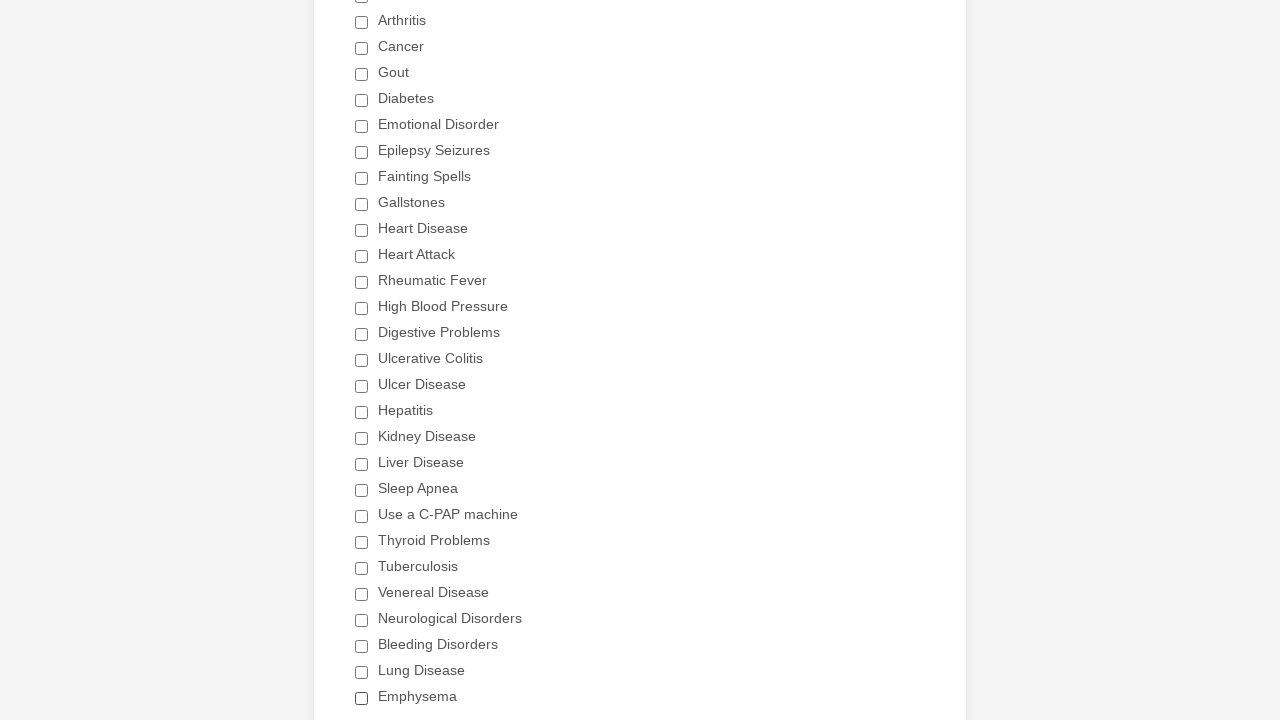

Located 29 checkboxes after page refresh
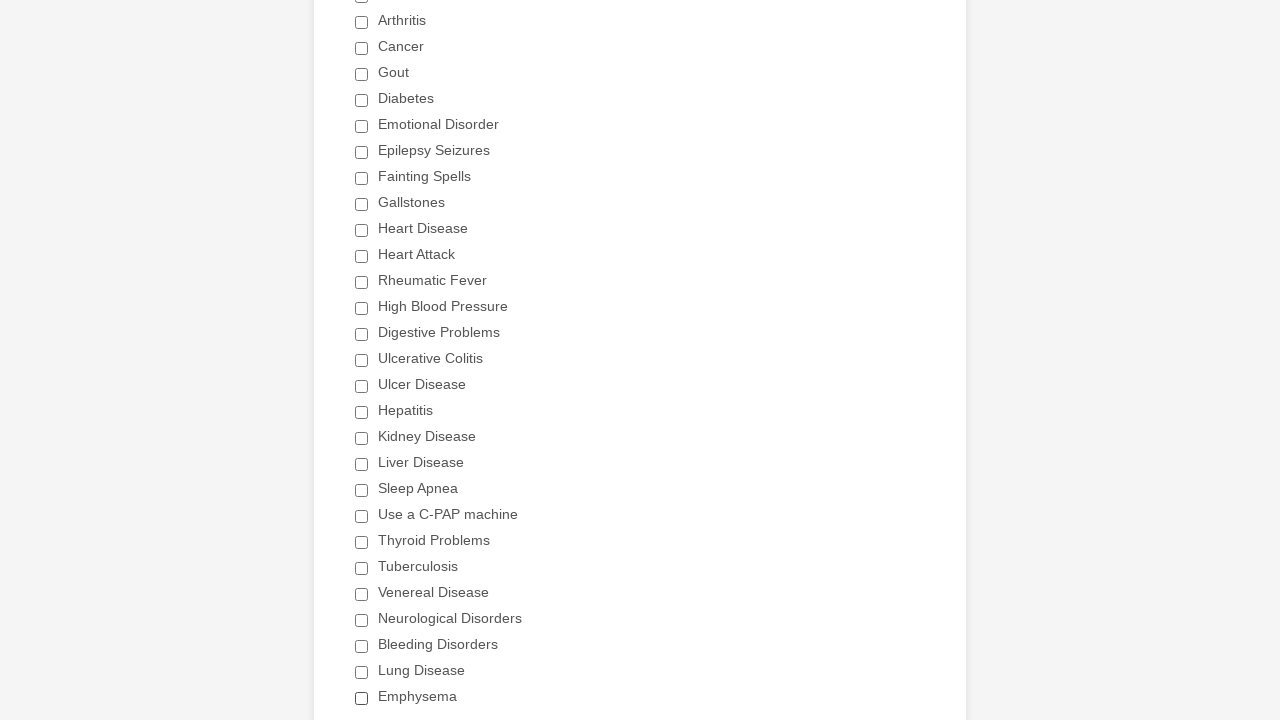

Selected 'Heart Attack' checkbox at (362, 256) on div.form-single-column input[type=checkbox] >> nth=11
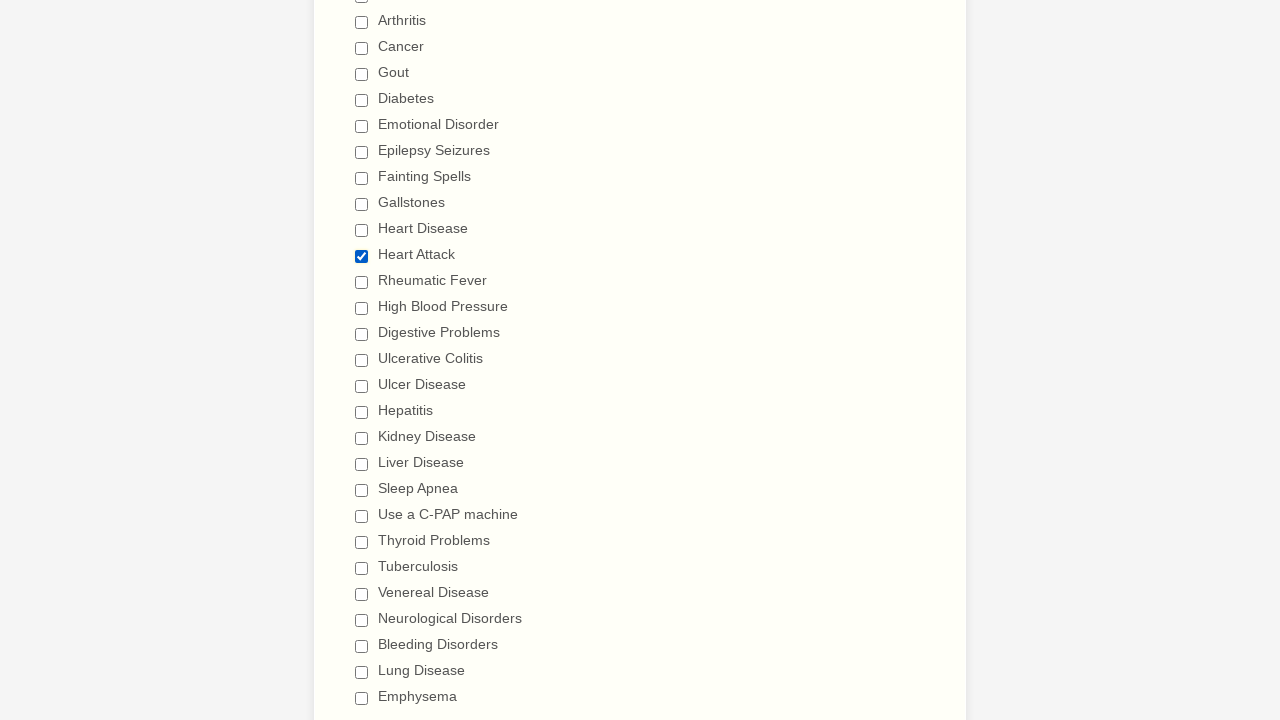

Verified only 'Heart Attack' checkbox is selected and all others are unchecked
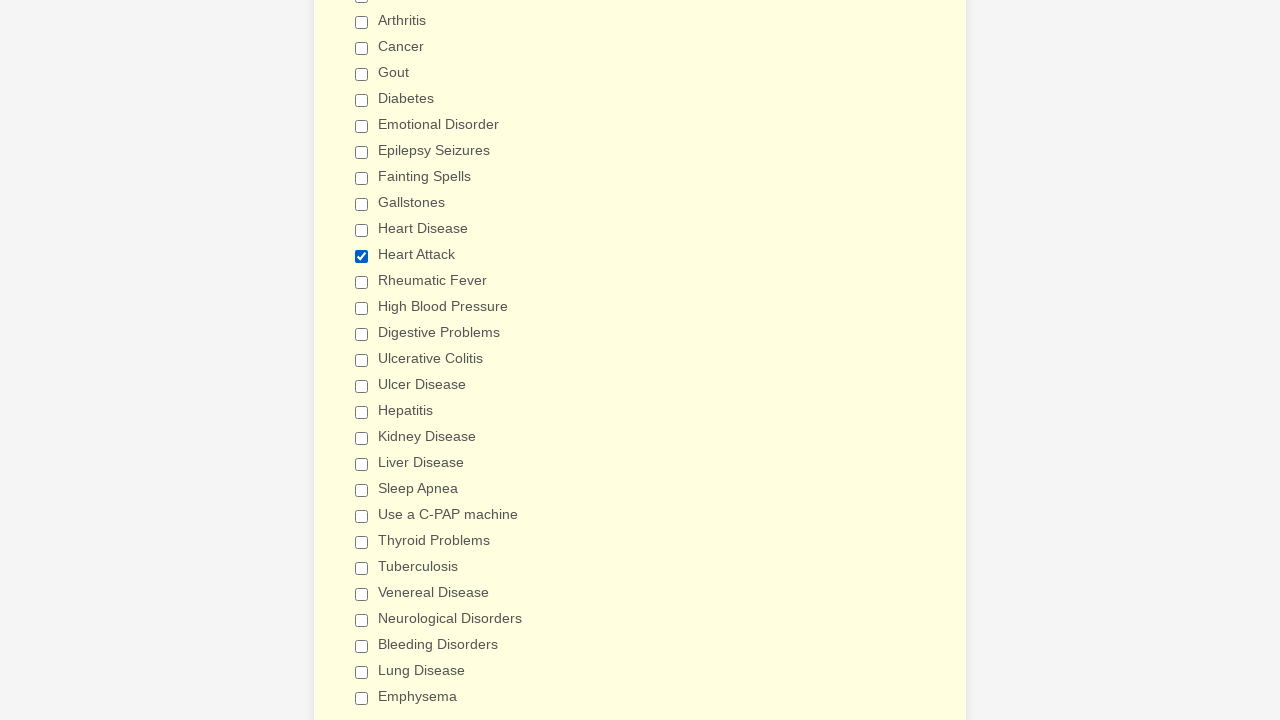

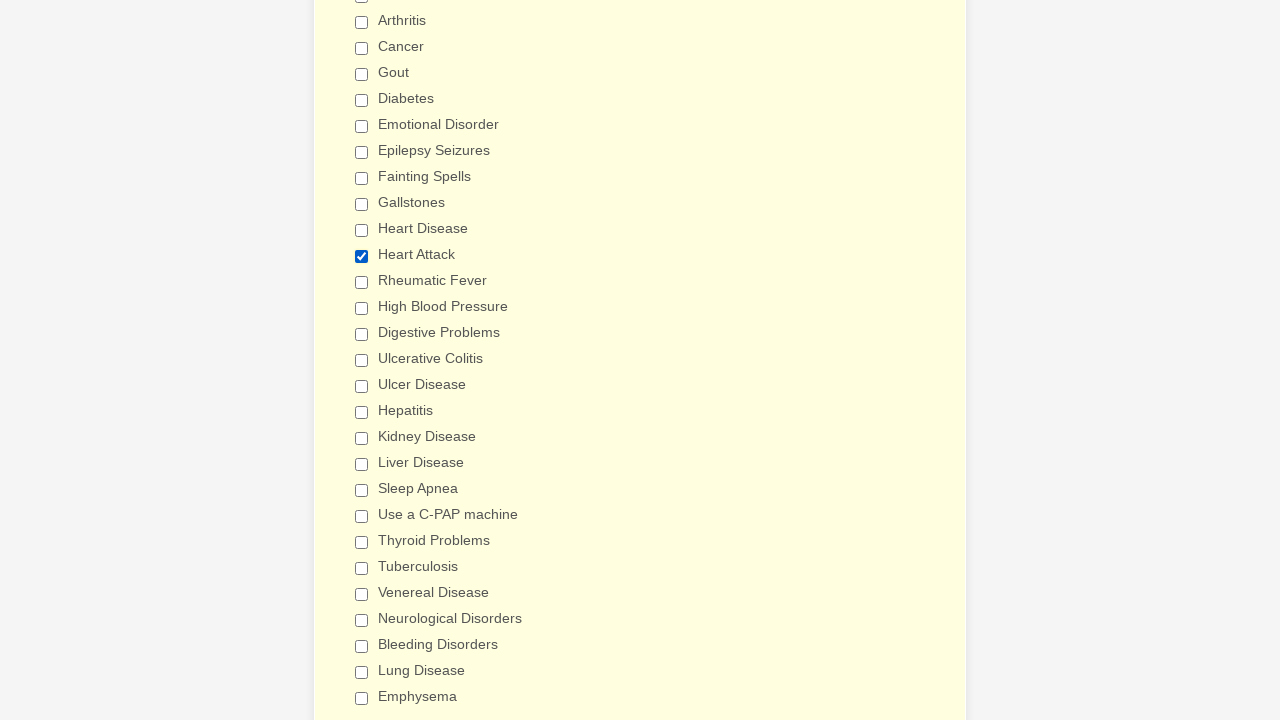